Navigates to a Daraz product page, scrolls through the entire page to load content, and verifies that comments/reviews are present

Starting URL: https://www.daraz.com.bd/products/-i466892596-s2246732080.html

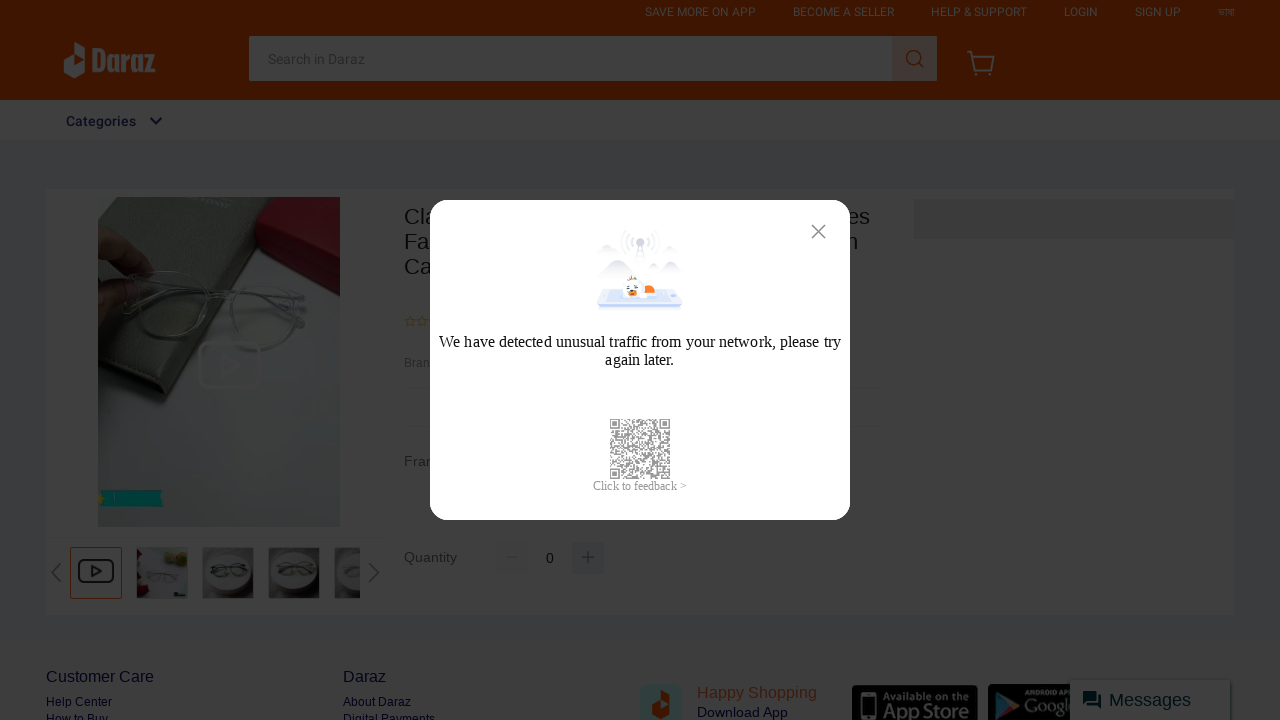

Reloaded the Daraz product page
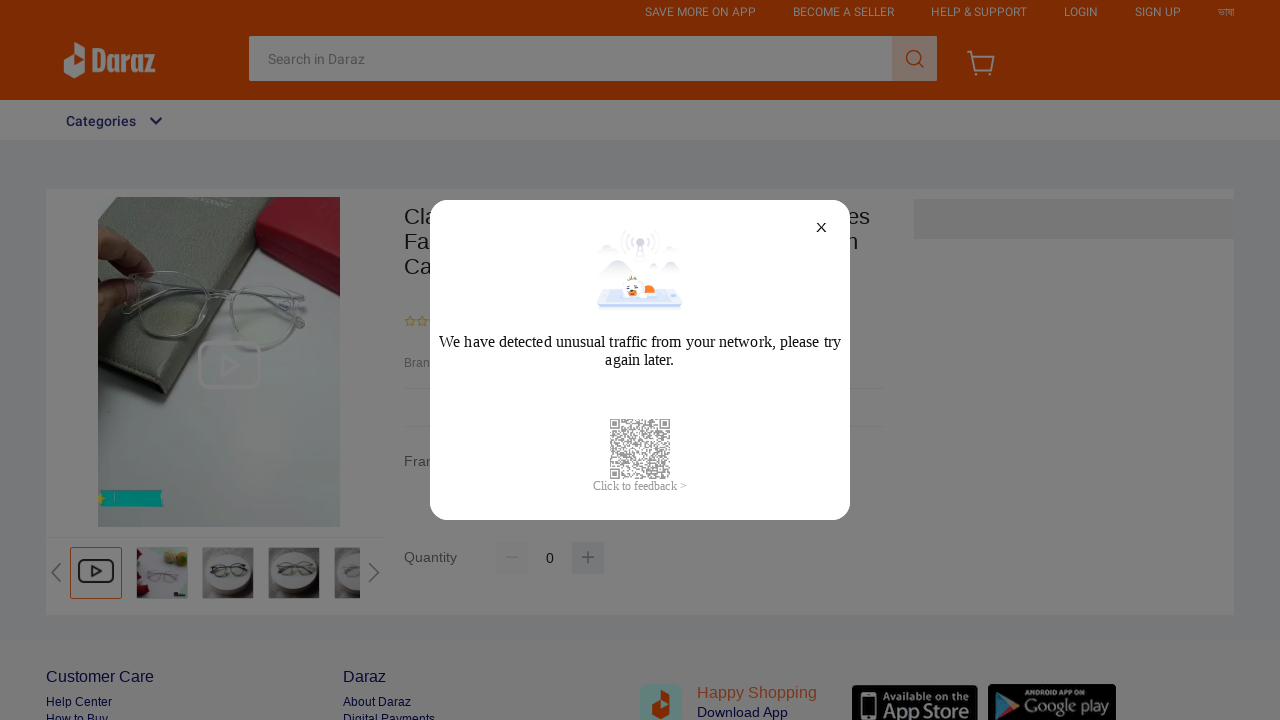

Retrieved page height for scrolling calculations
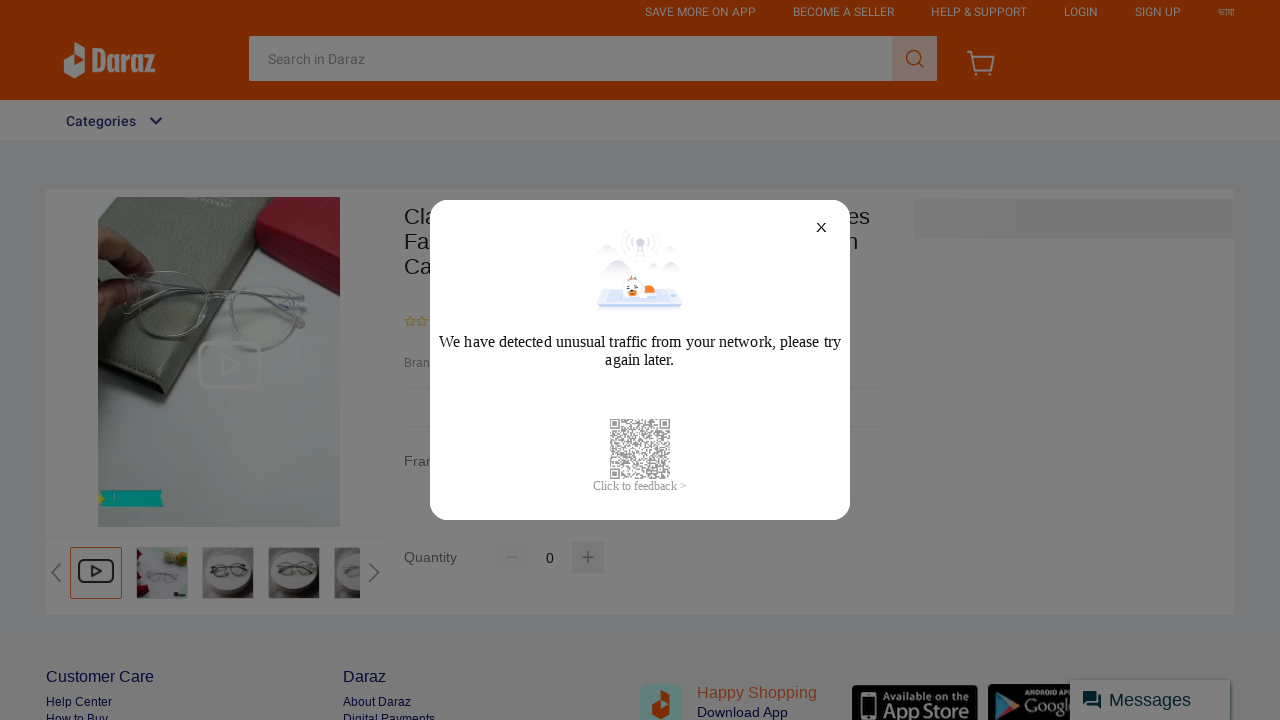

Scrolled to position 0px to load content
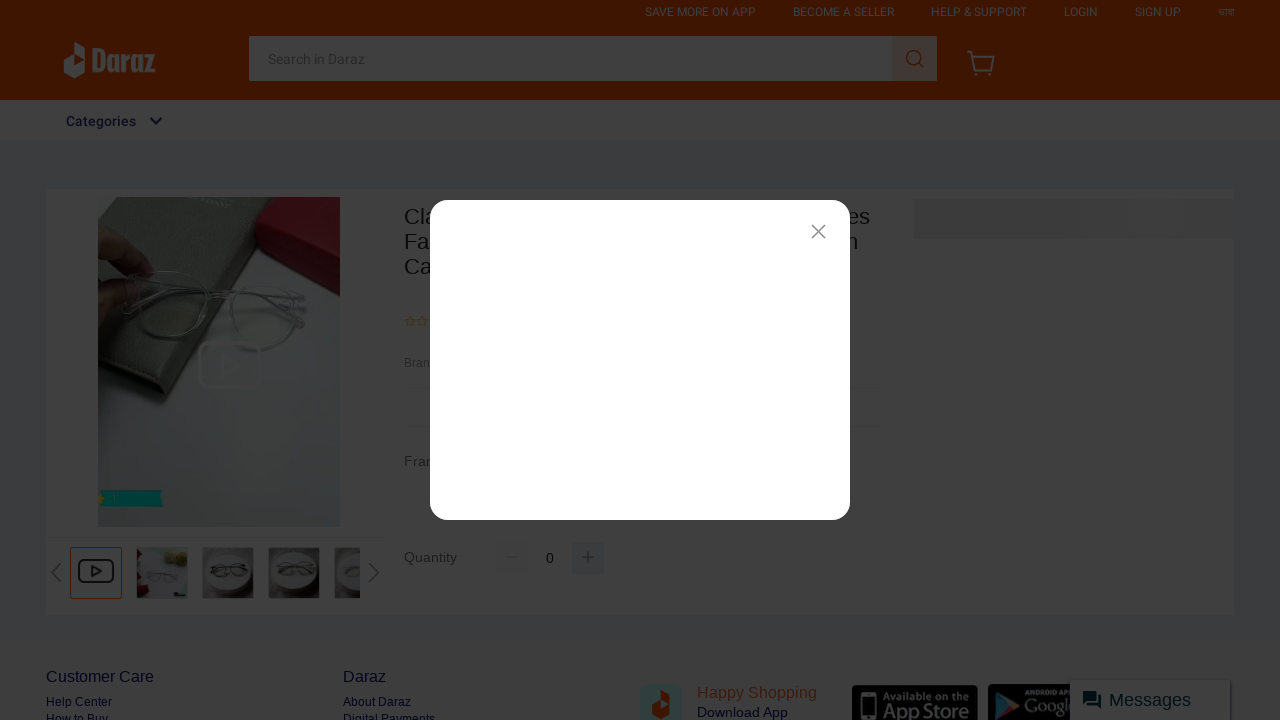

Waited 500ms for content to load after scroll
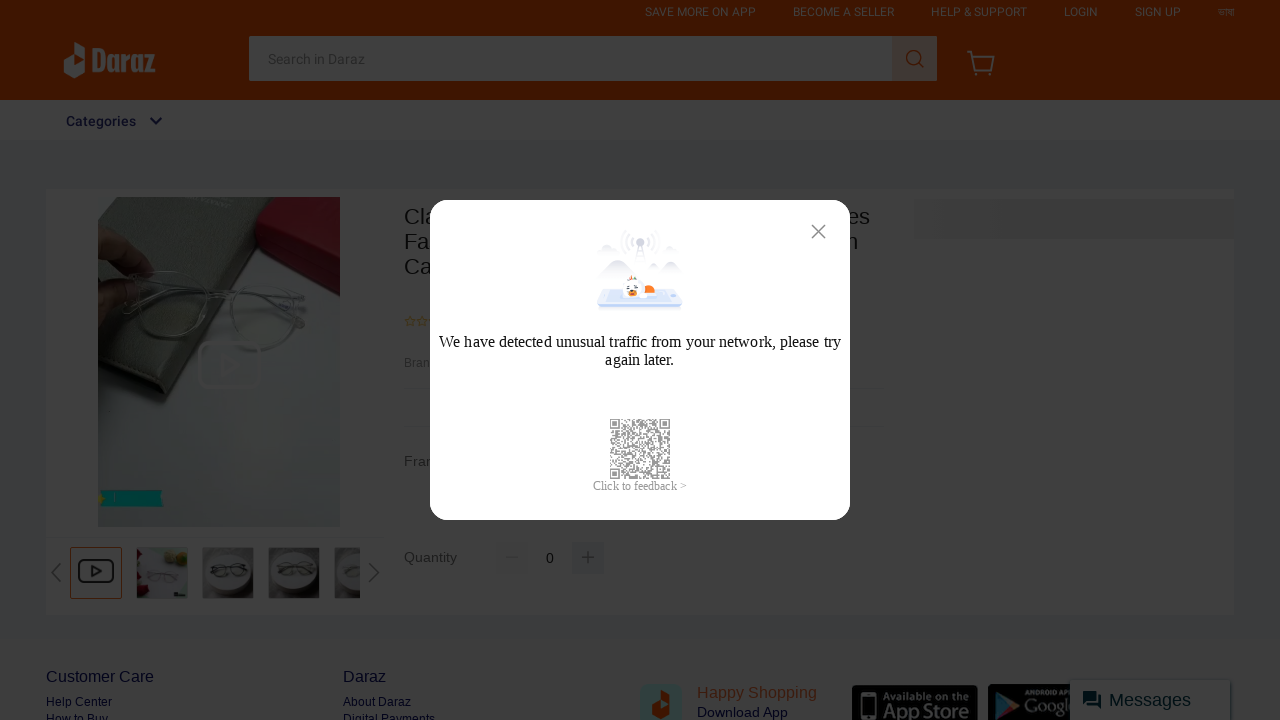

Scrolled to position 100px to load content
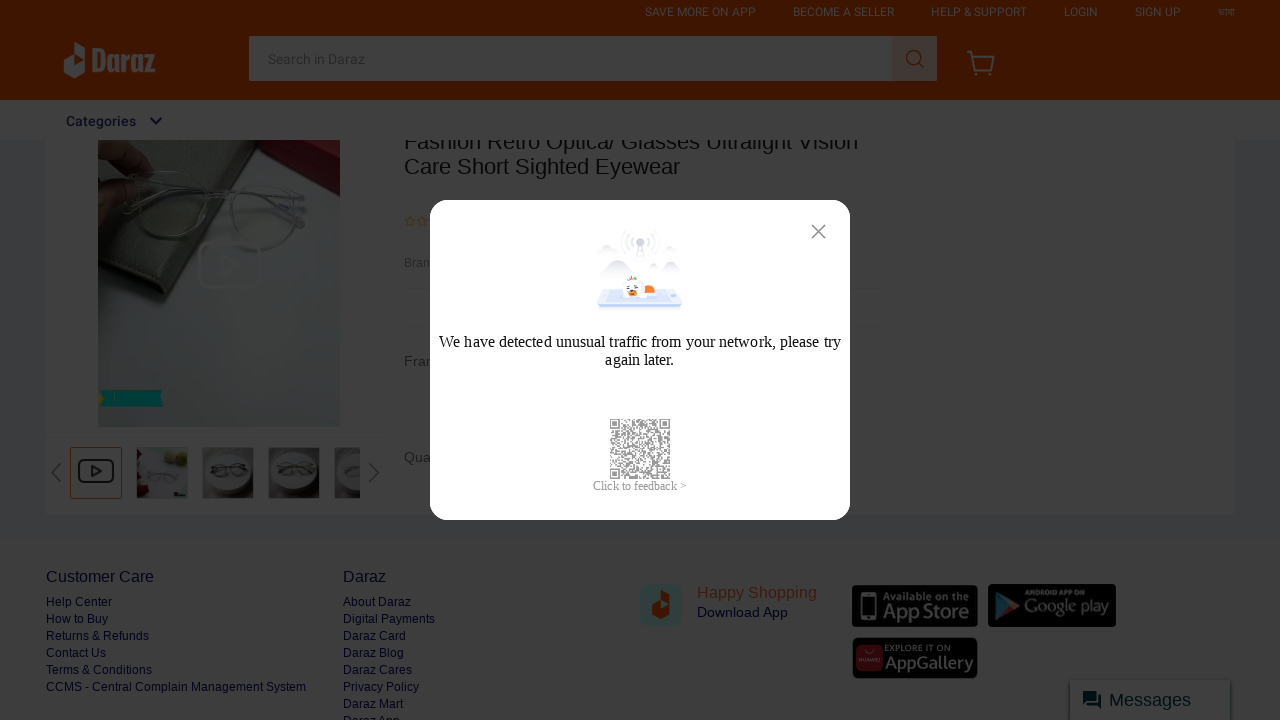

Waited 500ms for content to load after scroll
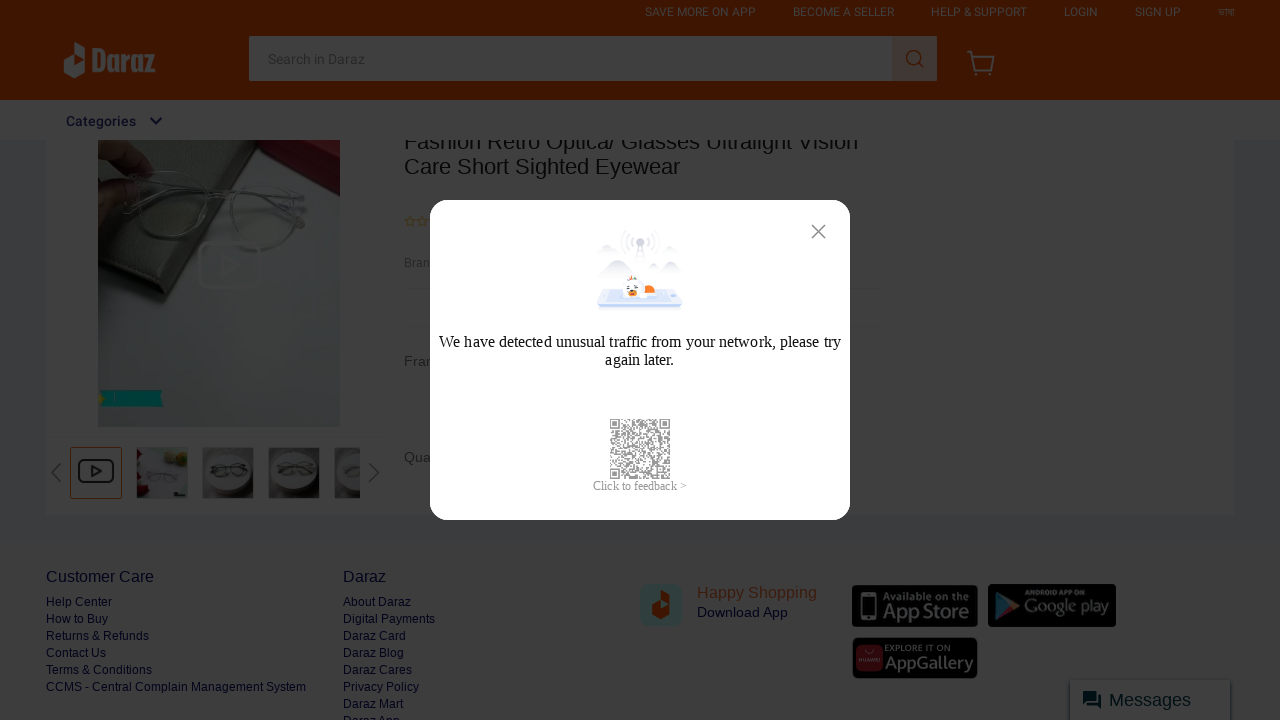

Scrolled to position 200px to load content
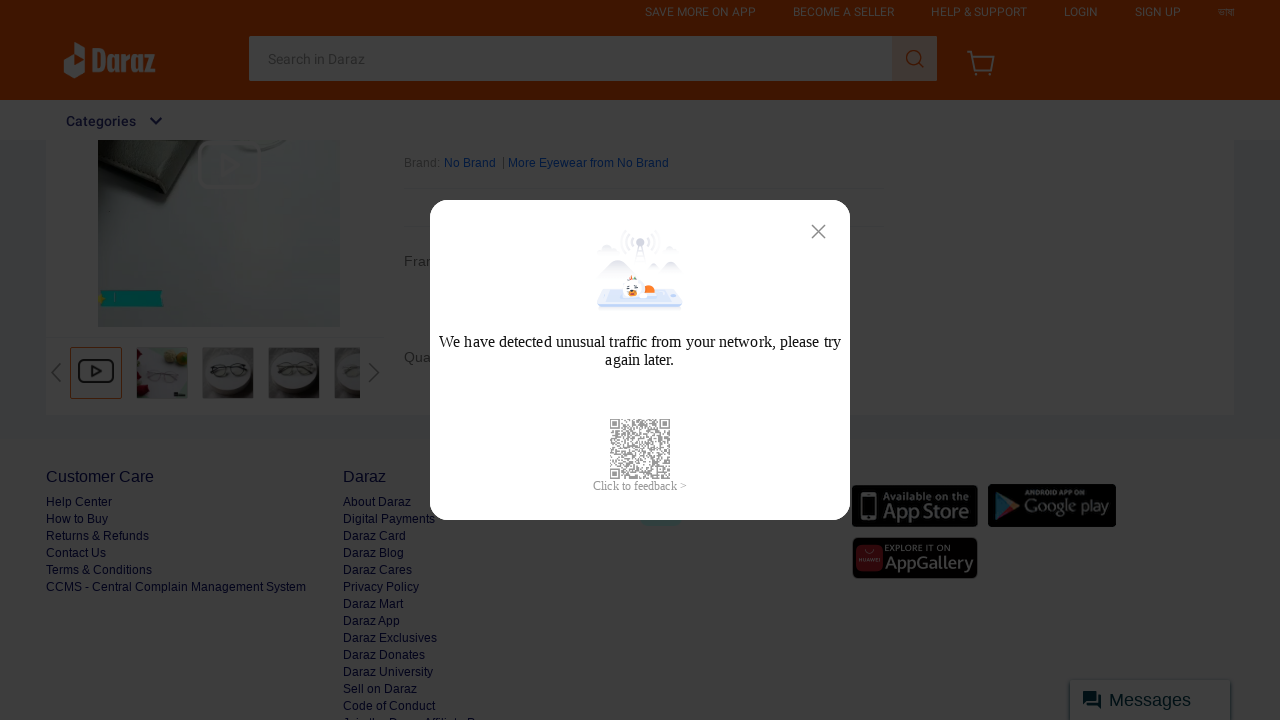

Waited 500ms for content to load after scroll
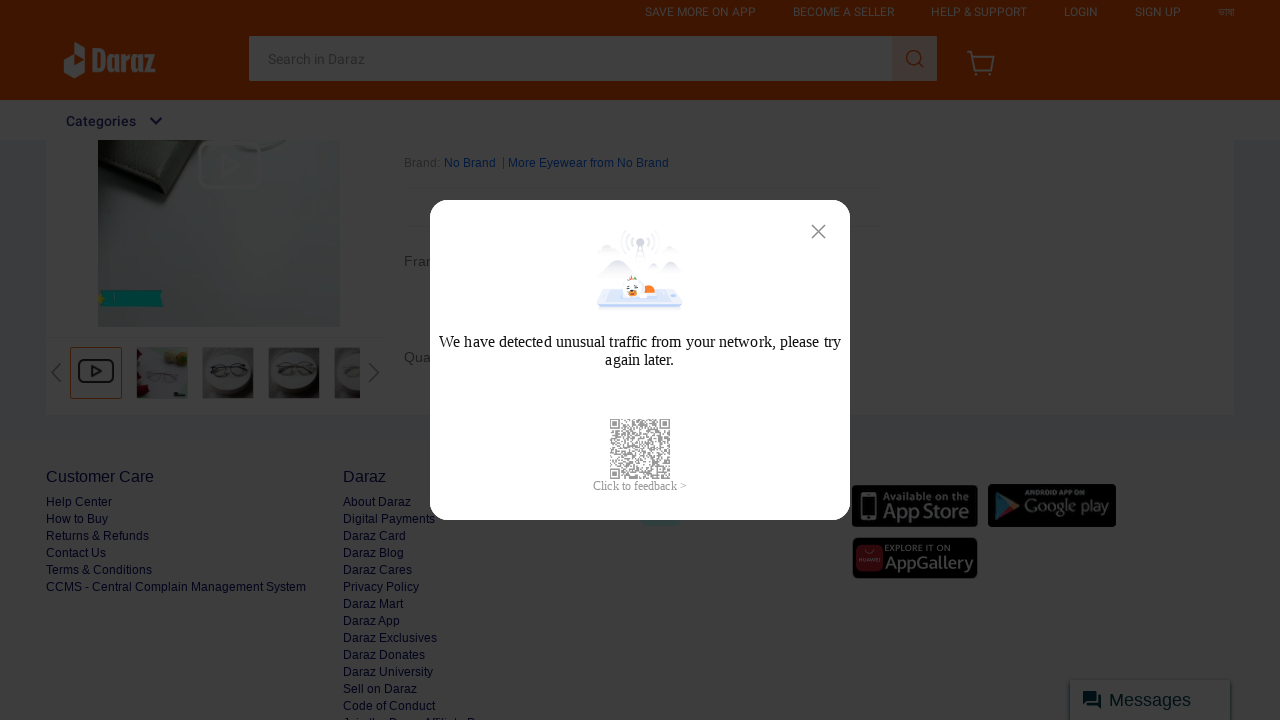

Scrolled to position 300px to load content
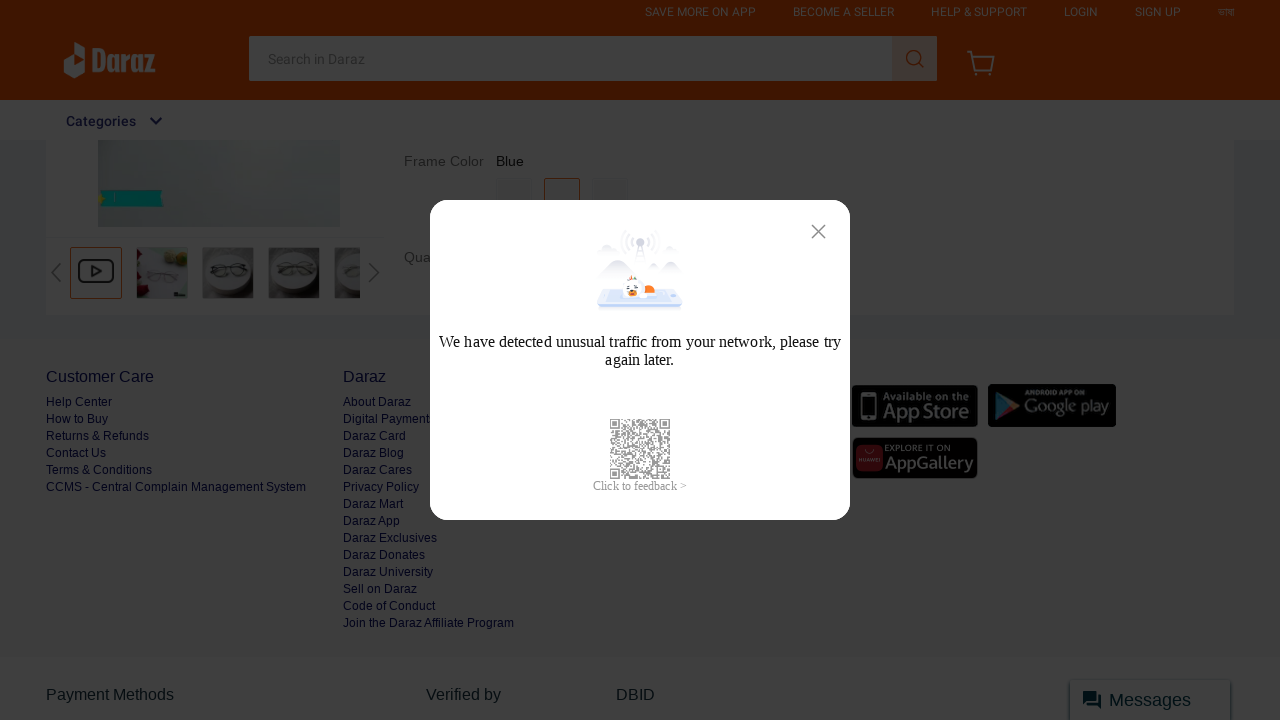

Waited 500ms for content to load after scroll
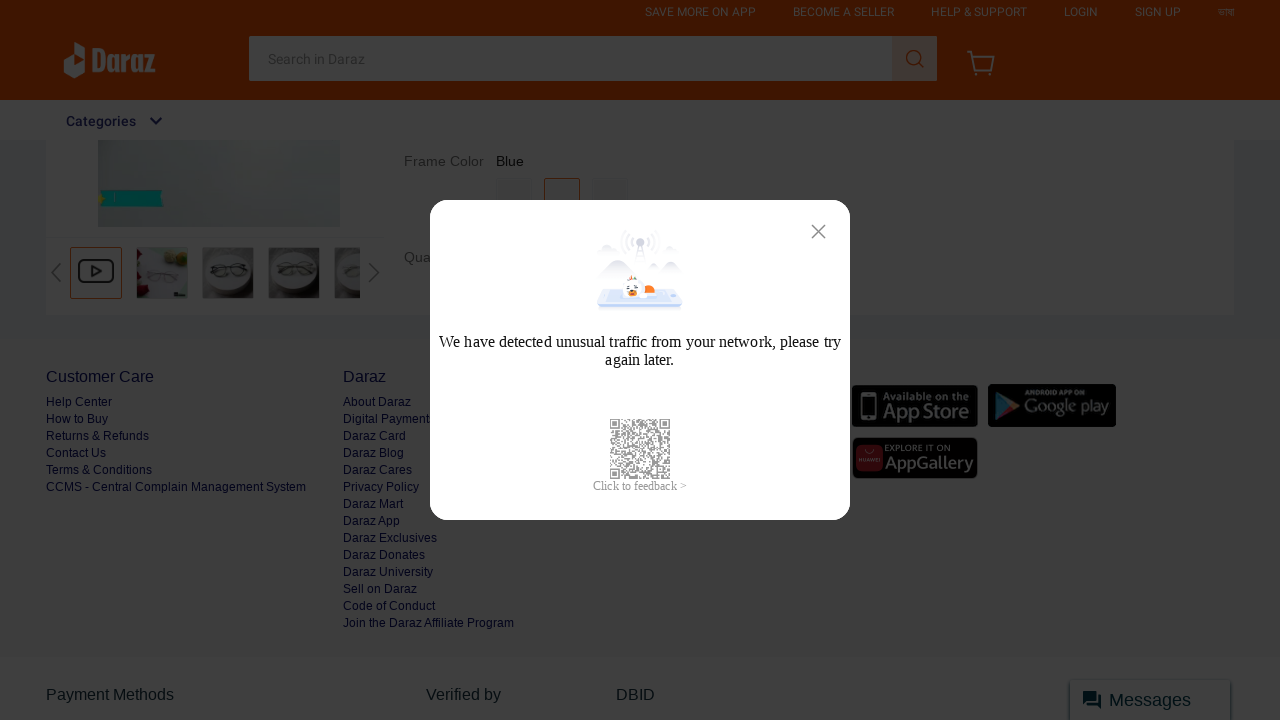

Scrolled to position 400px to load content
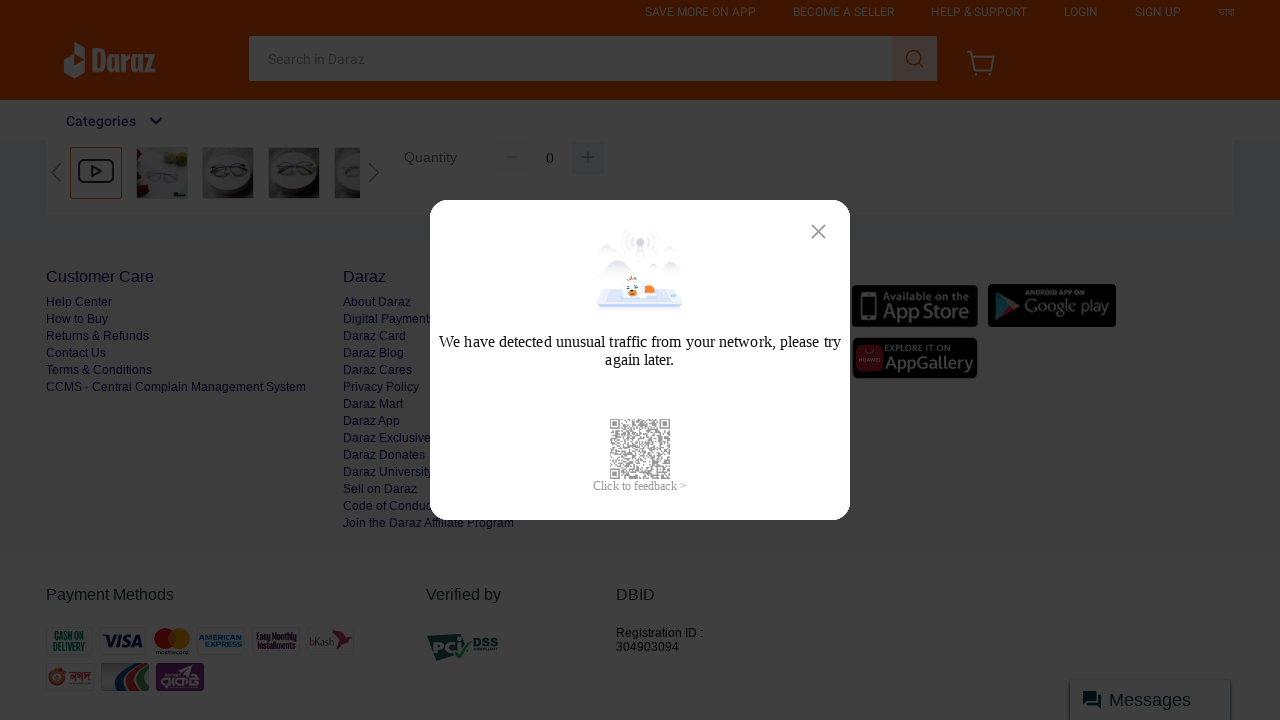

Waited 500ms for content to load after scroll
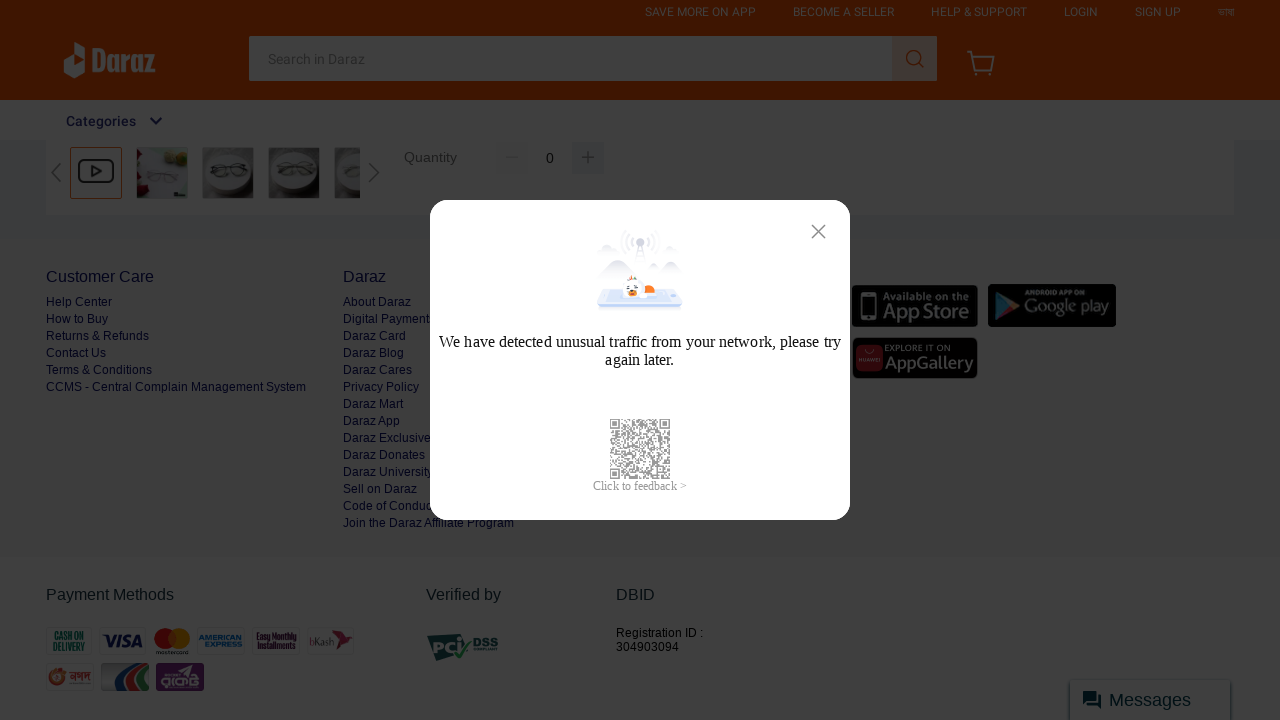

Scrolled to position 500px to load content
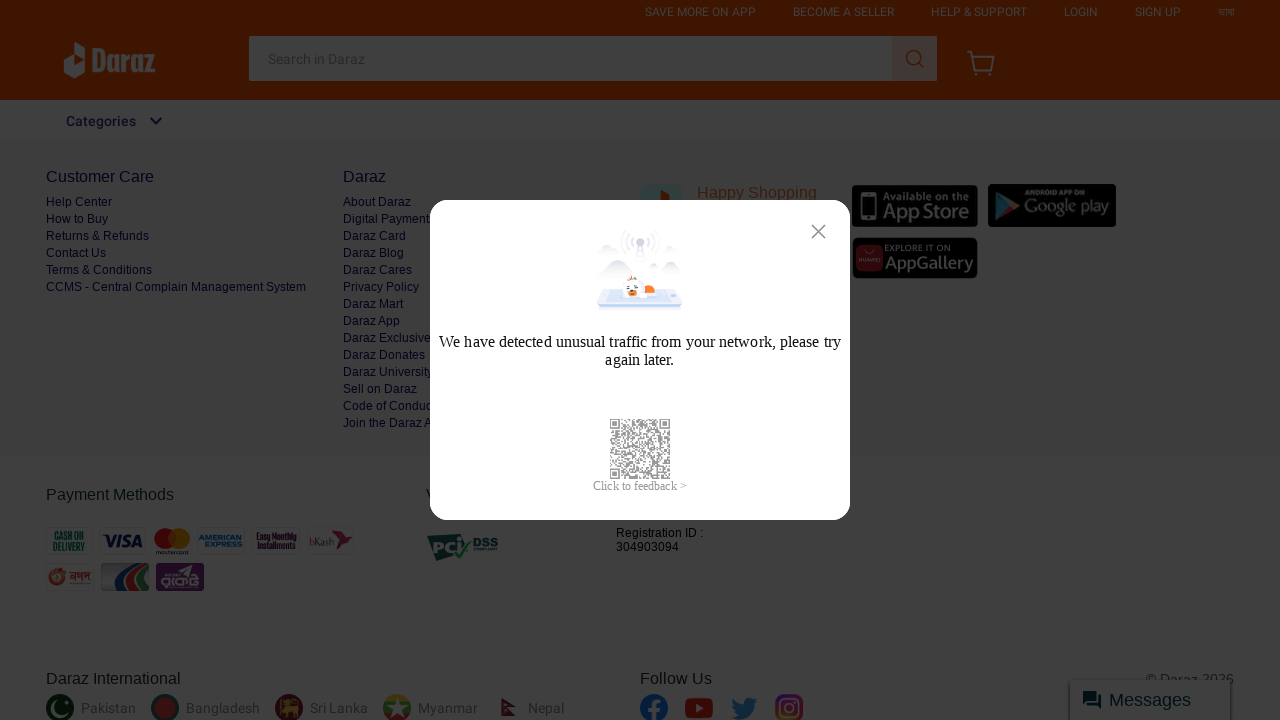

Waited 500ms for content to load after scroll
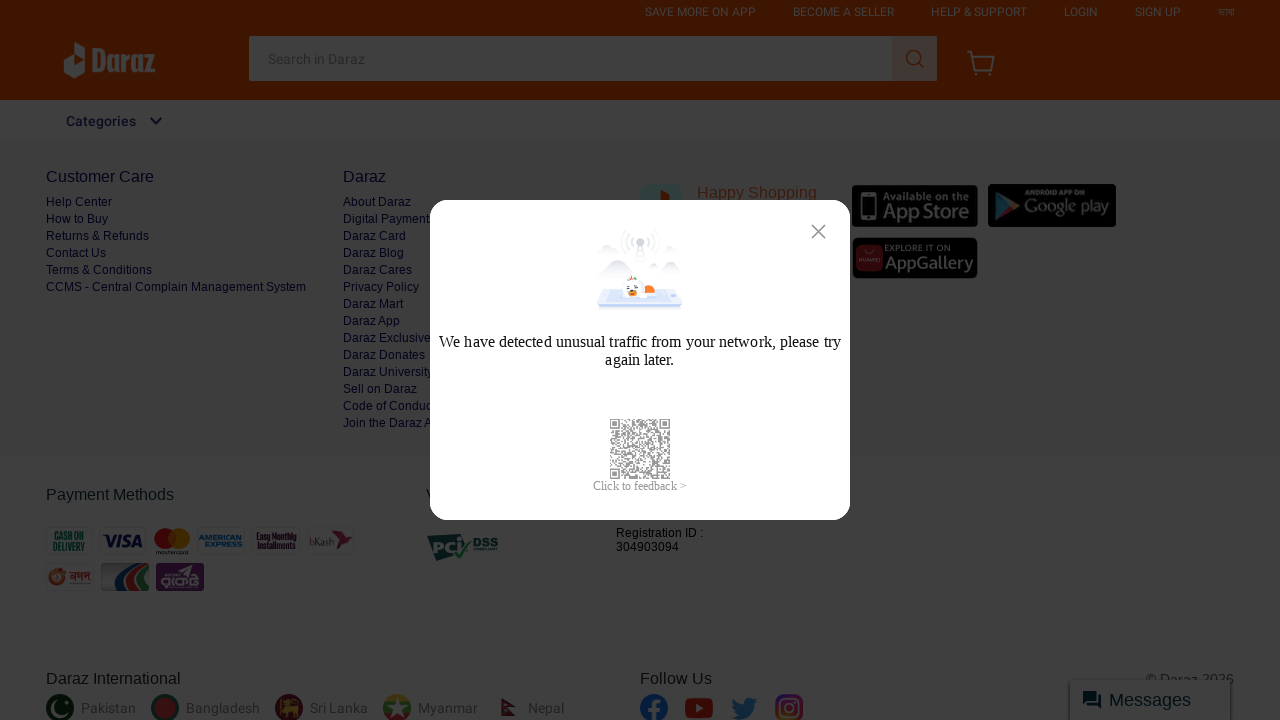

Scrolled to position 600px to load content
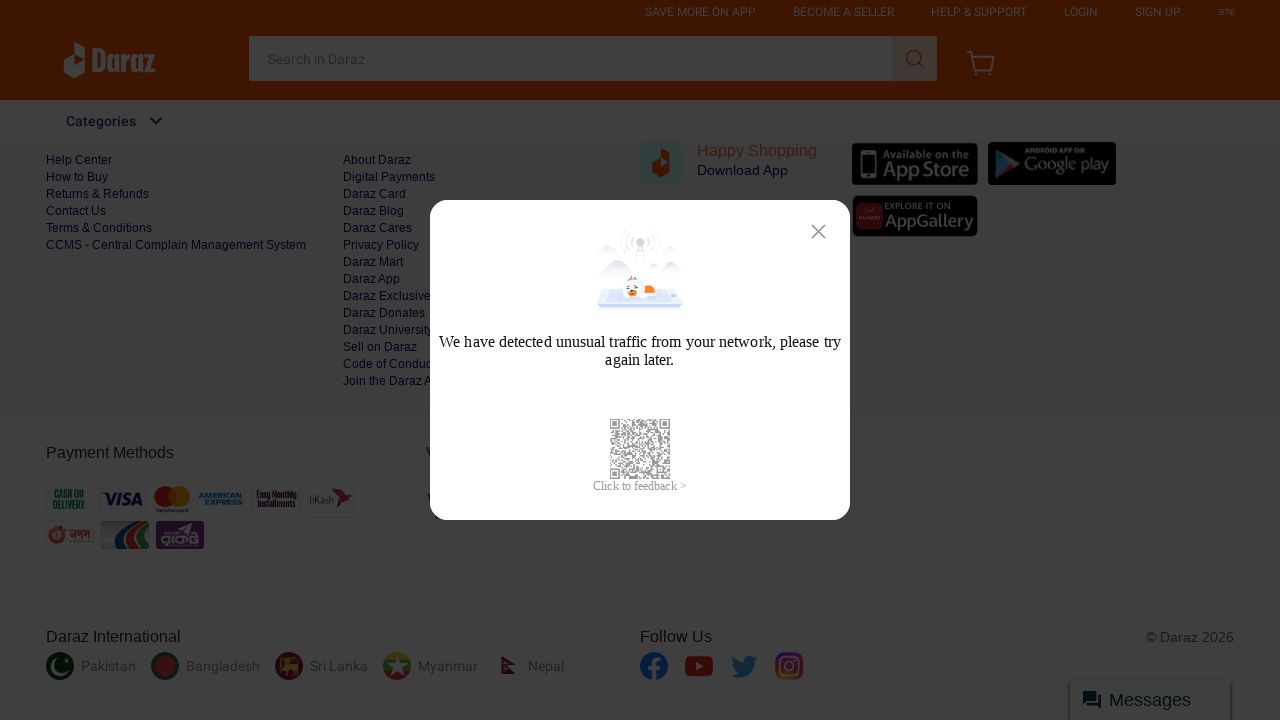

Waited 500ms for content to load after scroll
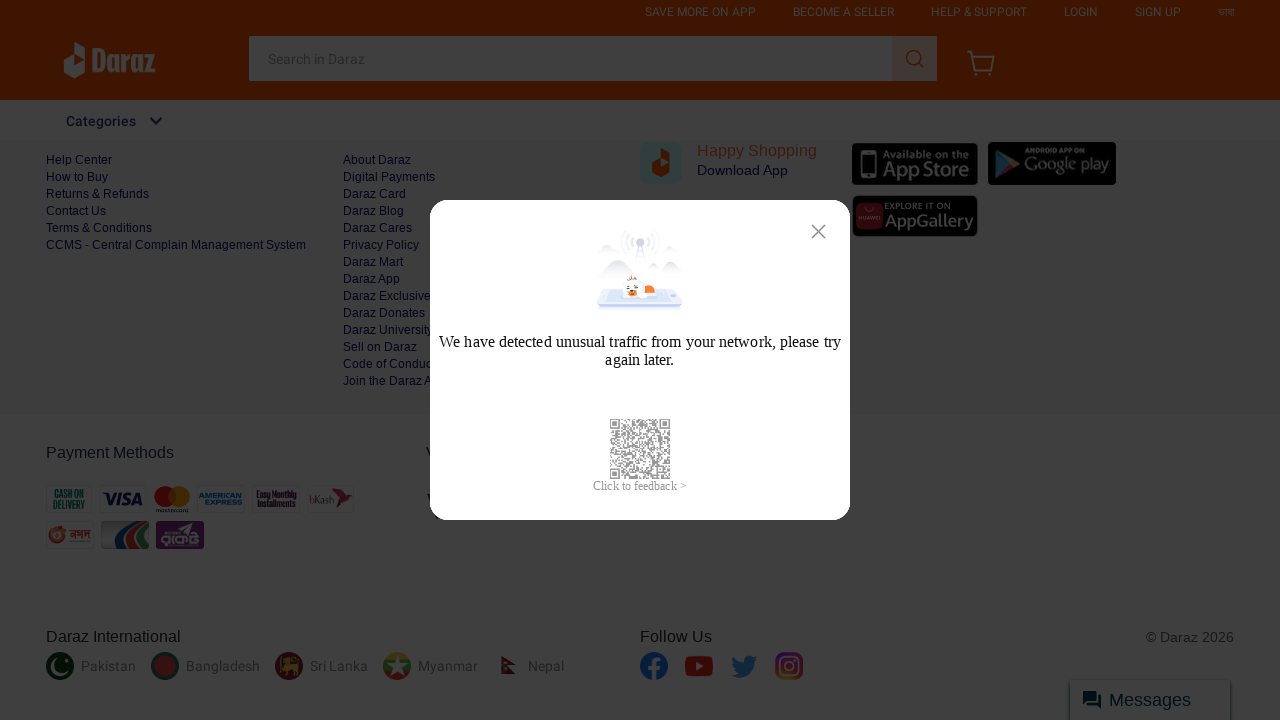

Scrolled to position 700px to load content
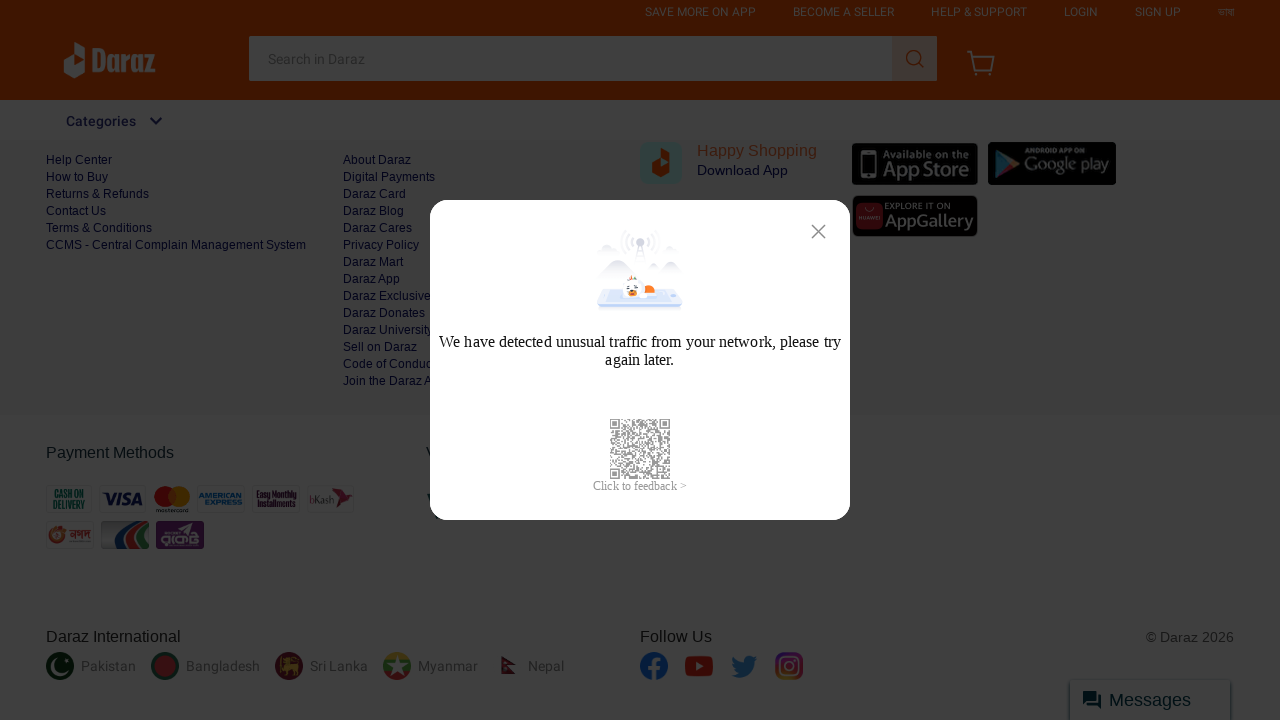

Waited 500ms for content to load after scroll
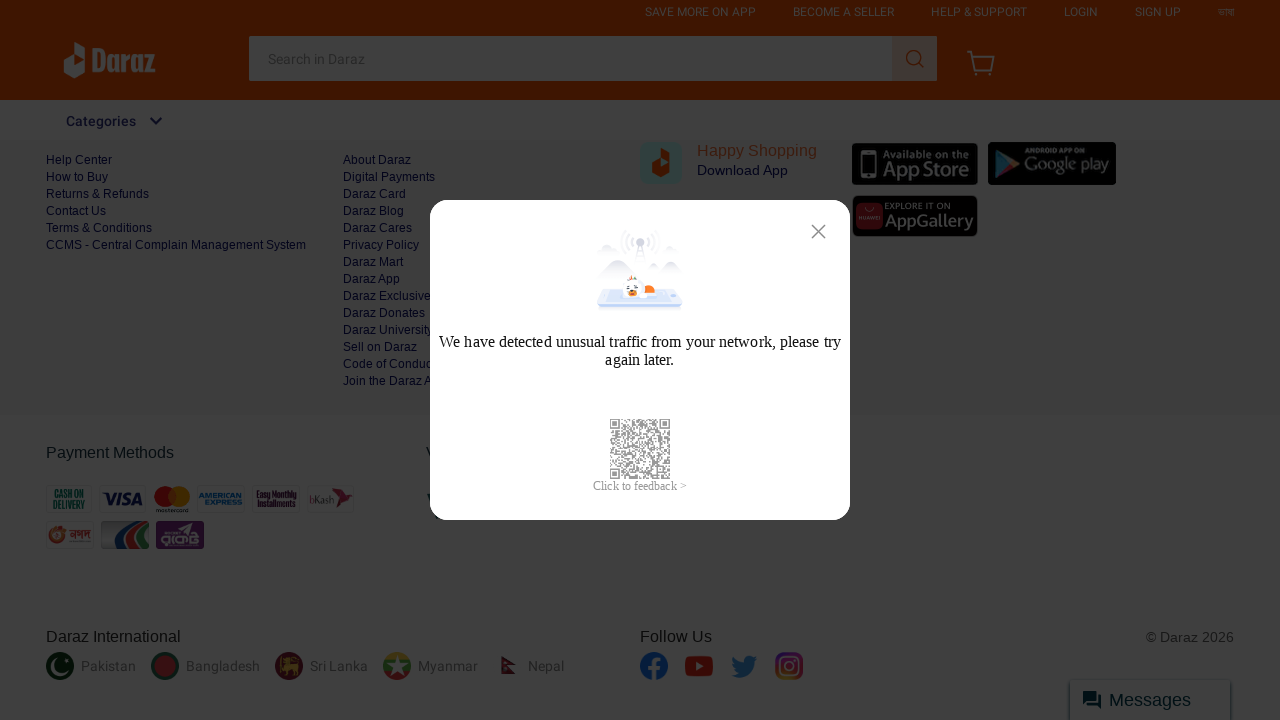

Scrolled to position 800px to load content
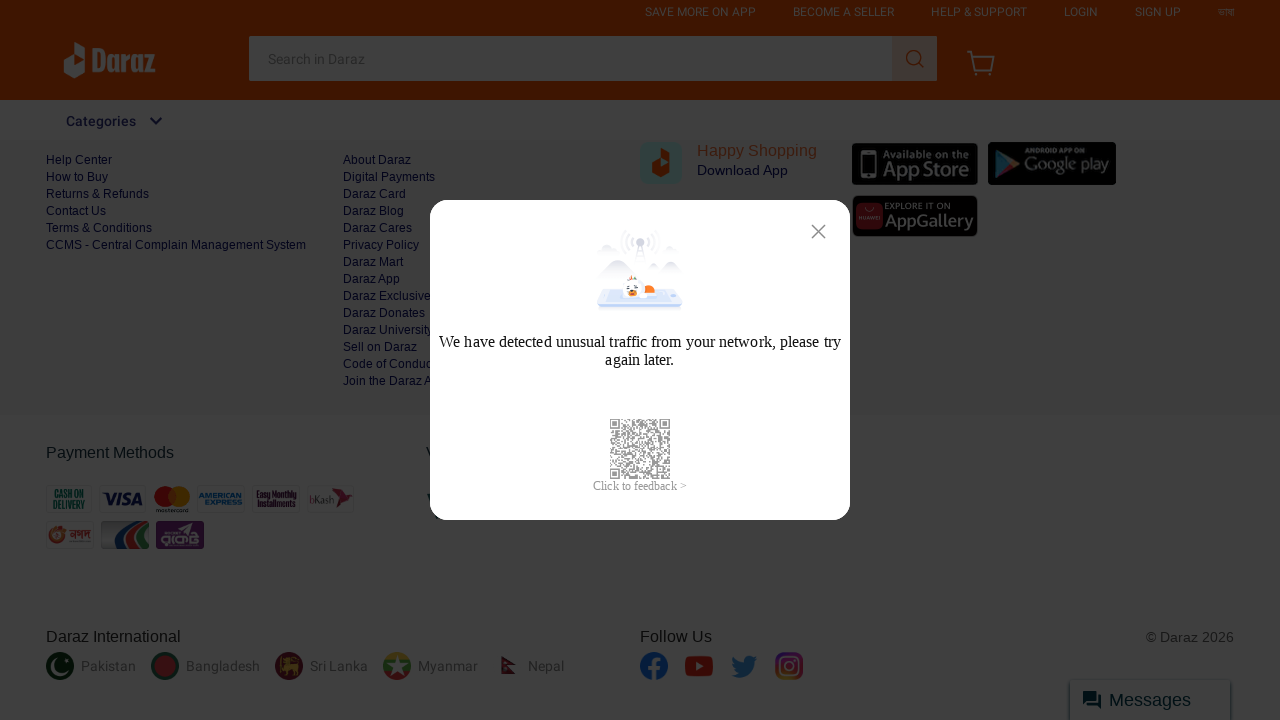

Waited 500ms for content to load after scroll
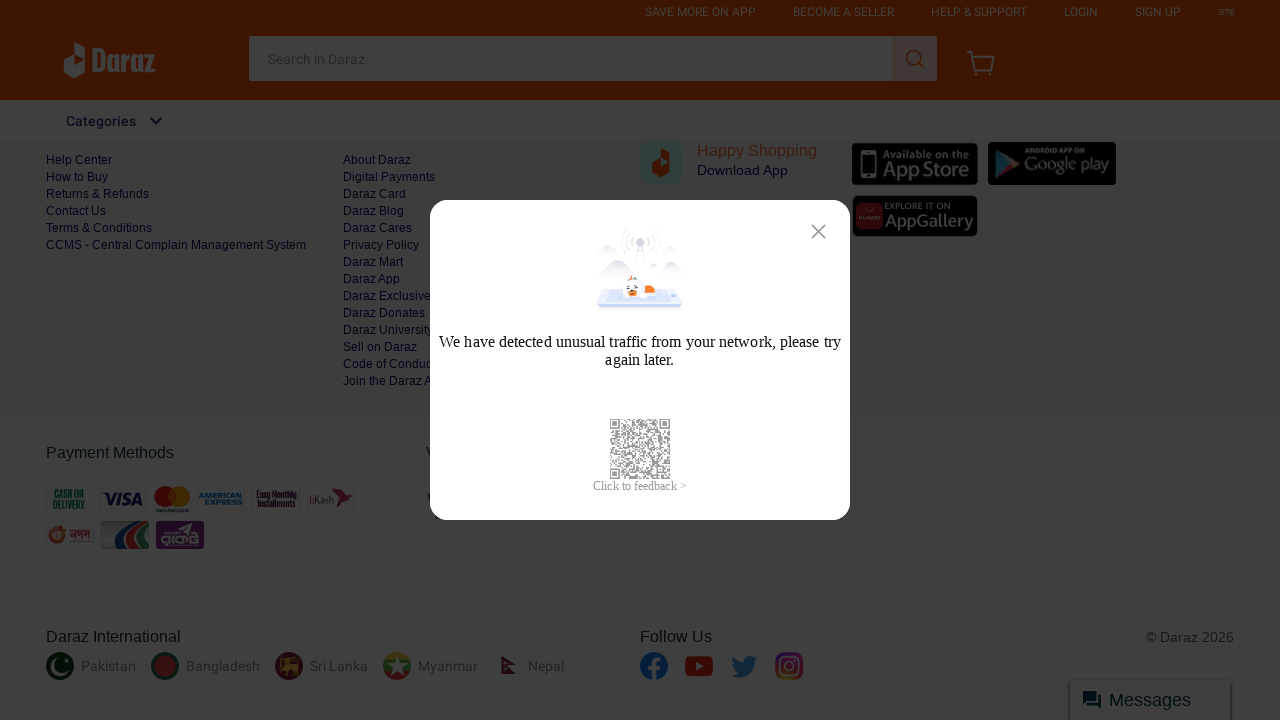

Scrolled to position 900px to load content
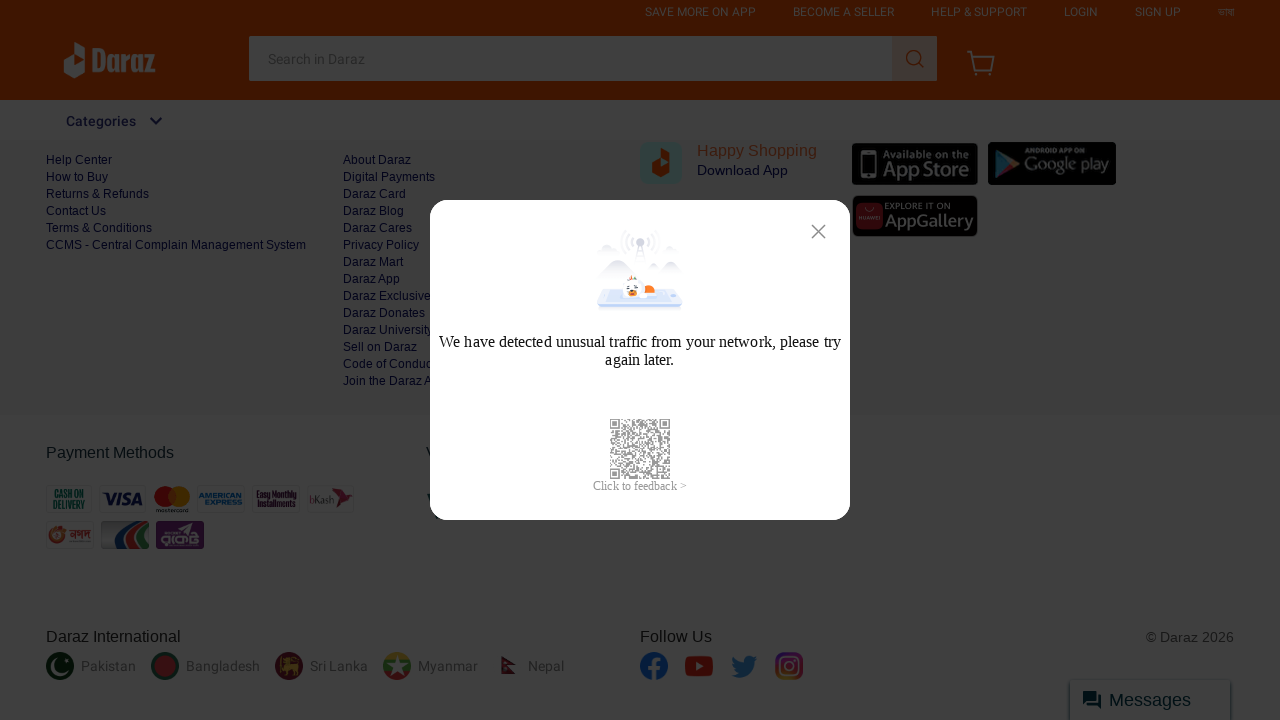

Waited 500ms for content to load after scroll
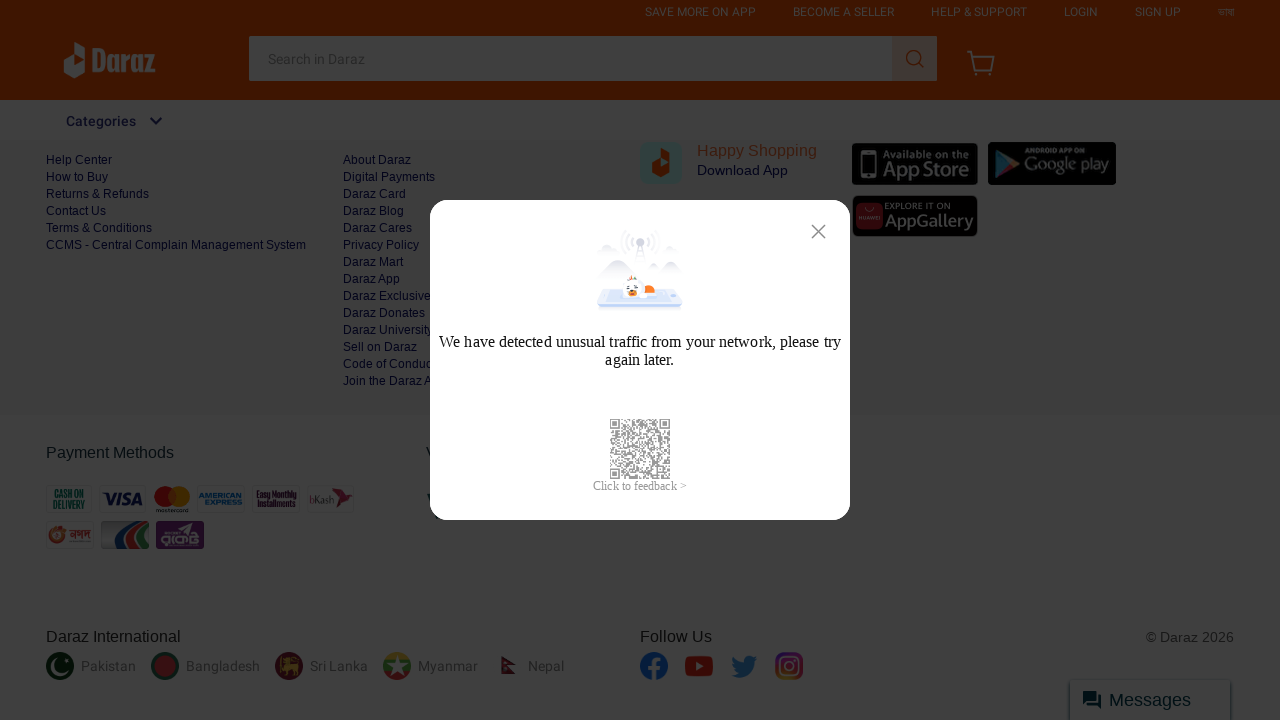

Scrolled to position 1000px to load content
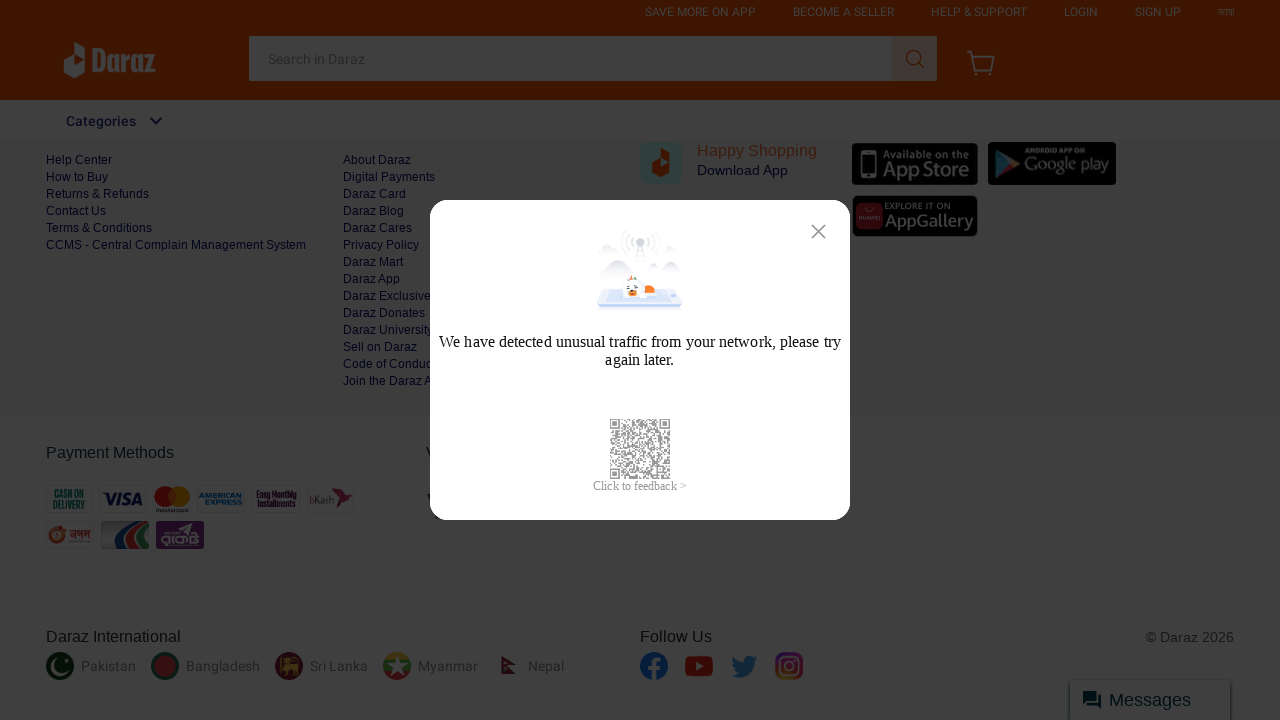

Waited 500ms for content to load after scroll
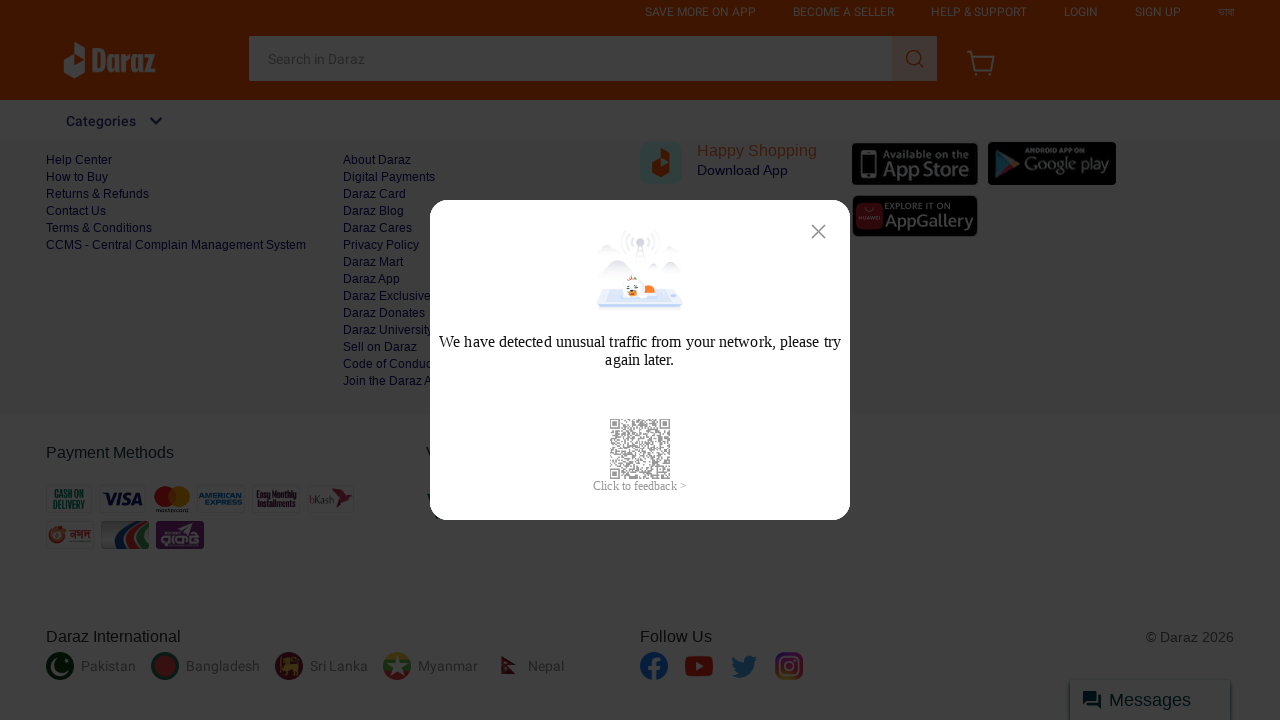

Scrolled to position 1100px to load content
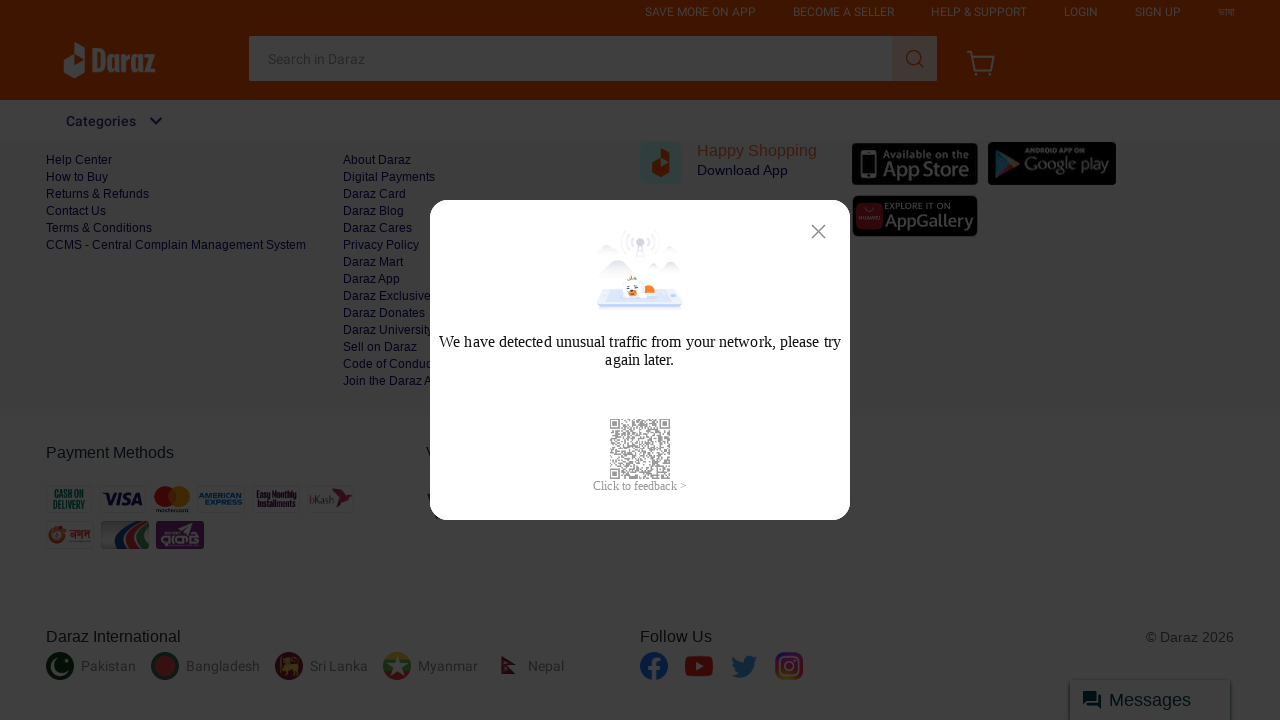

Waited 500ms for content to load after scroll
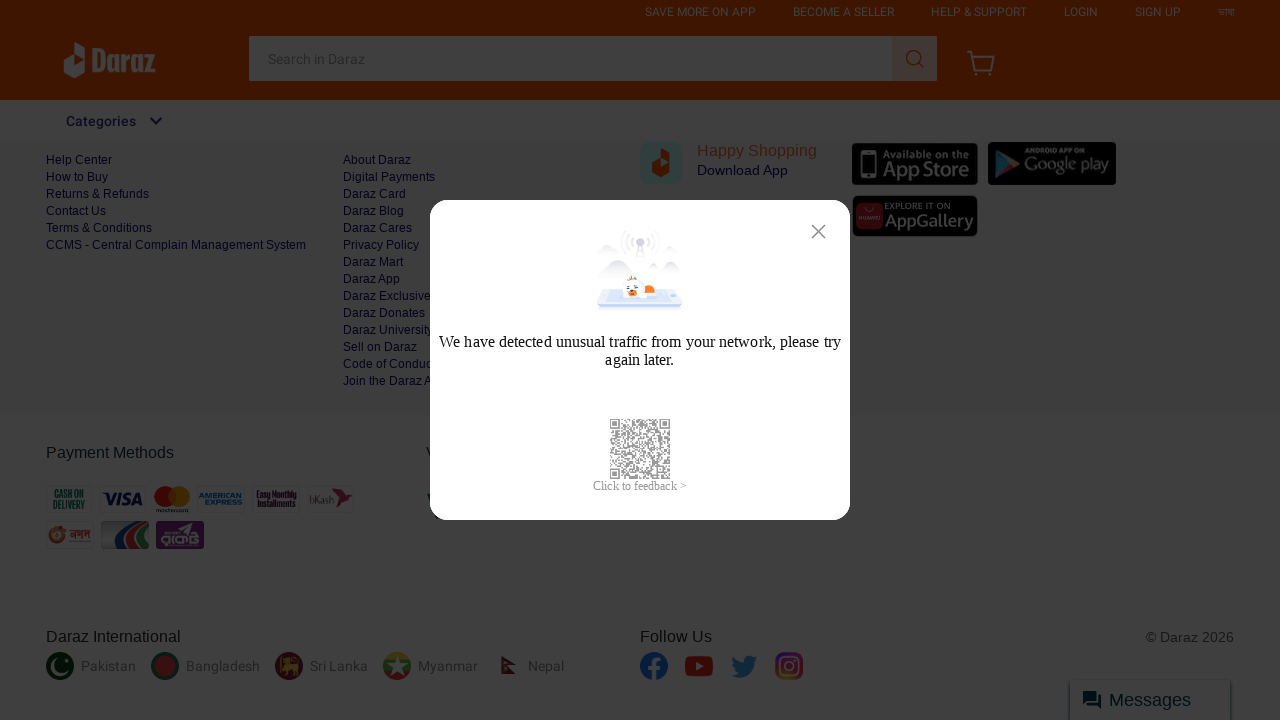

Scrolled to position 1200px to load content
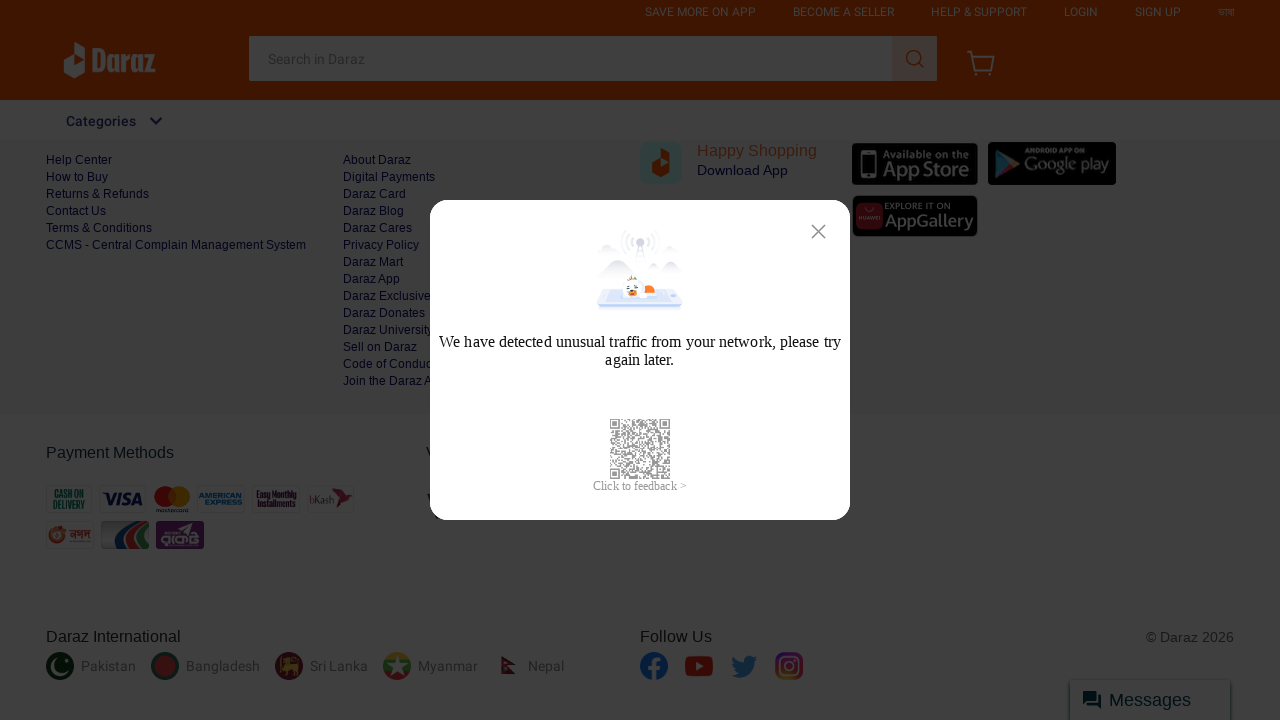

Waited 500ms for content to load after scroll
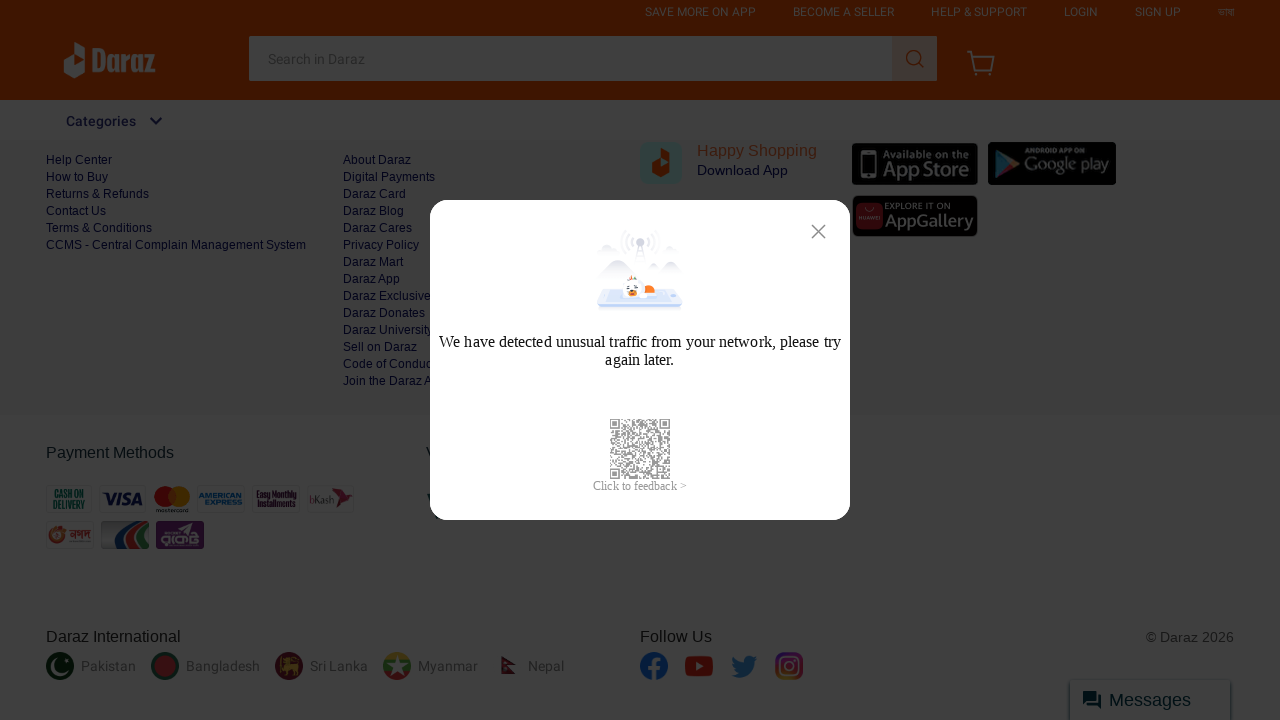

Scrolled to position 1300px to load content
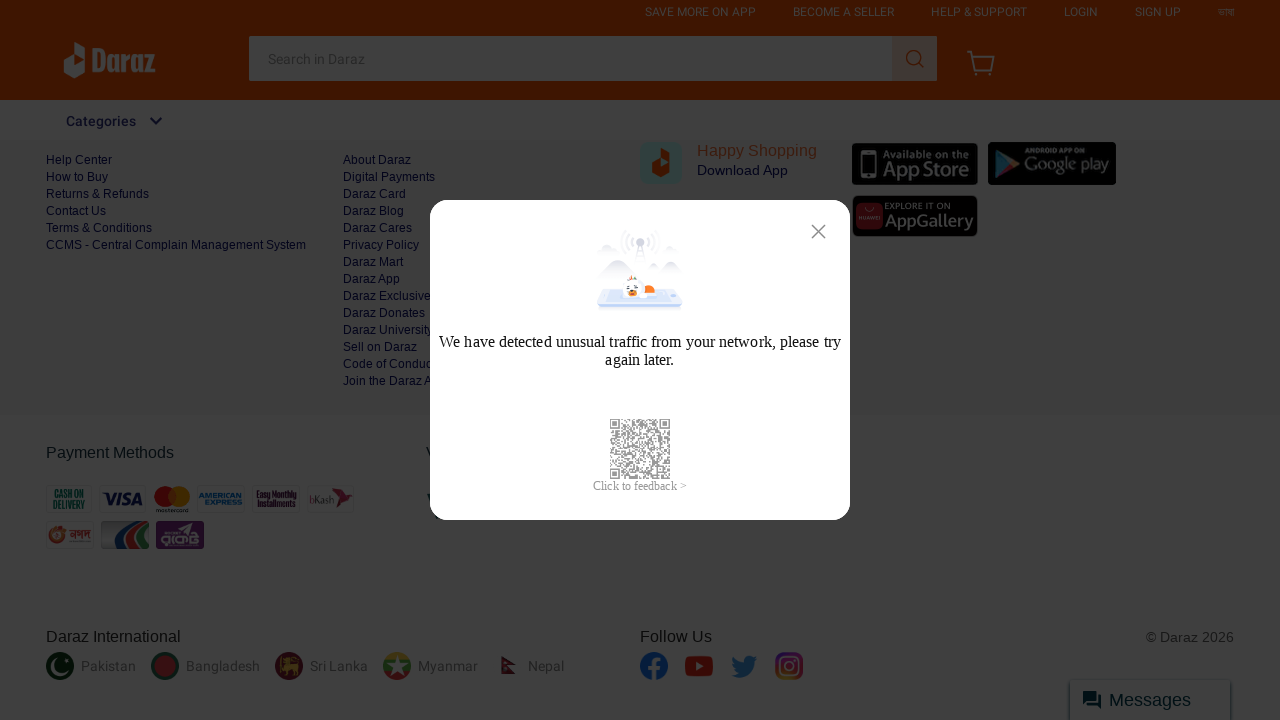

Waited 500ms for content to load after scroll
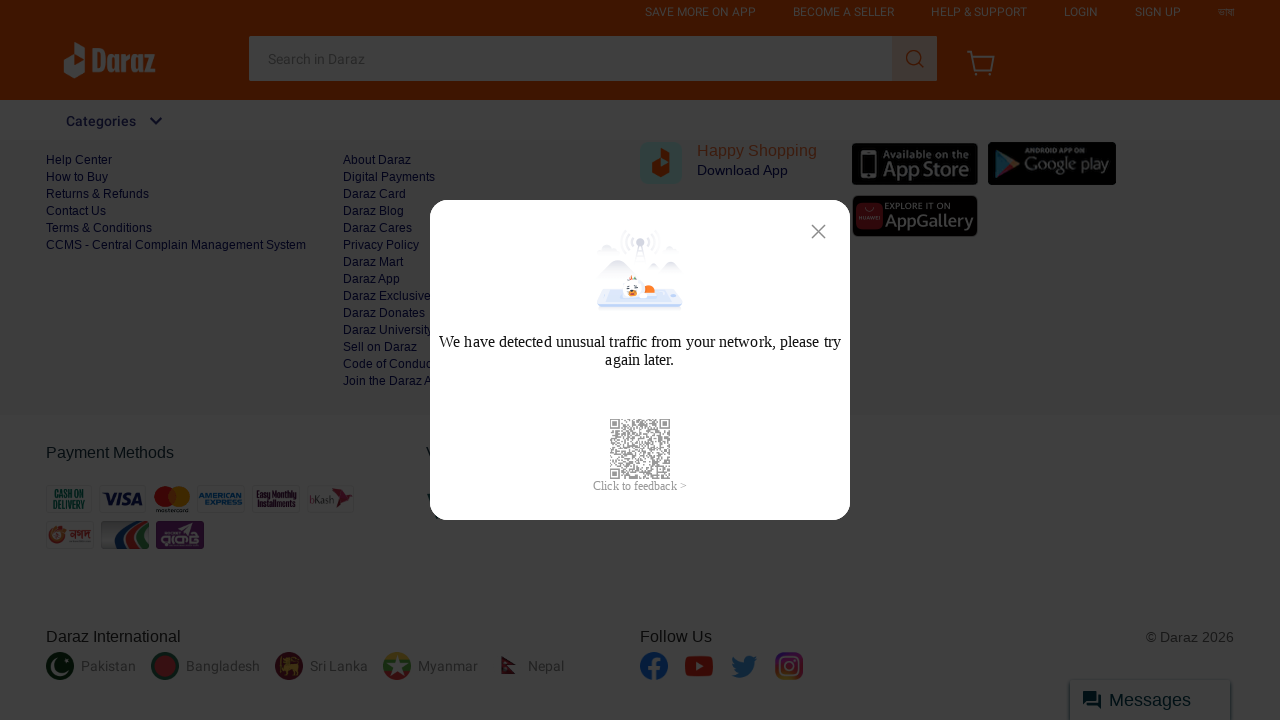

Scrolled to position 1400px to load content
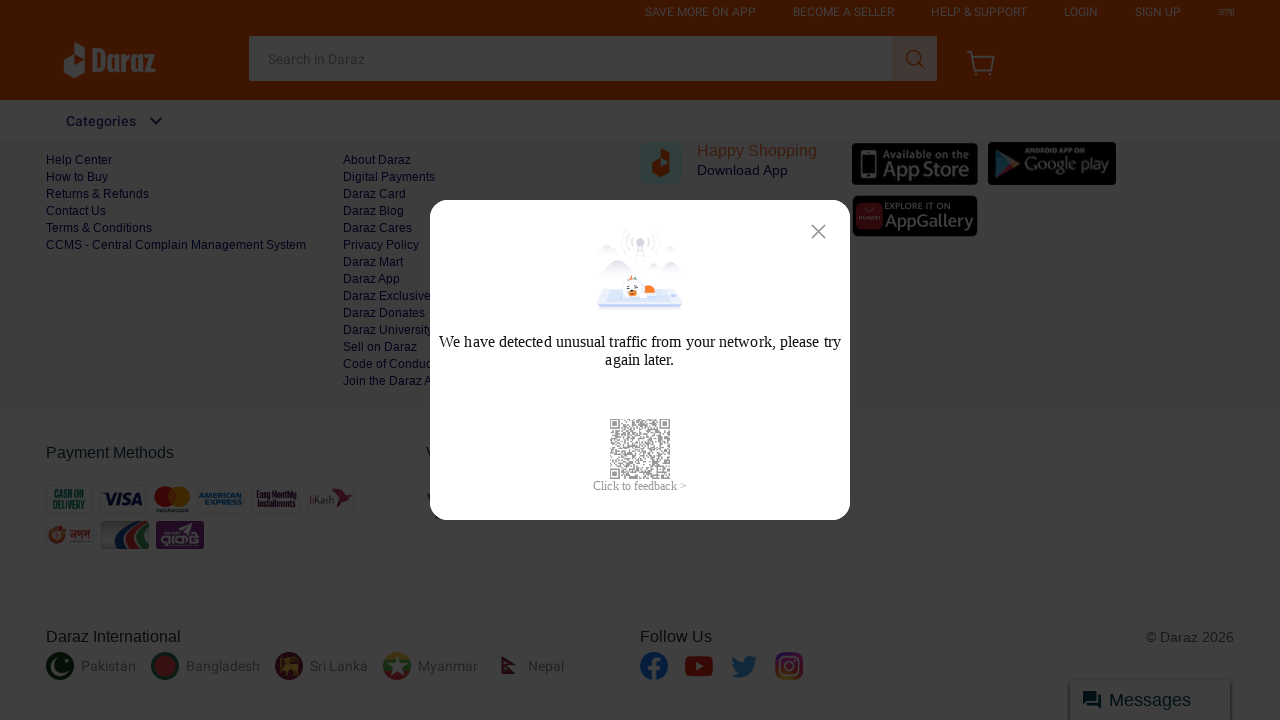

Waited 500ms for content to load after scroll
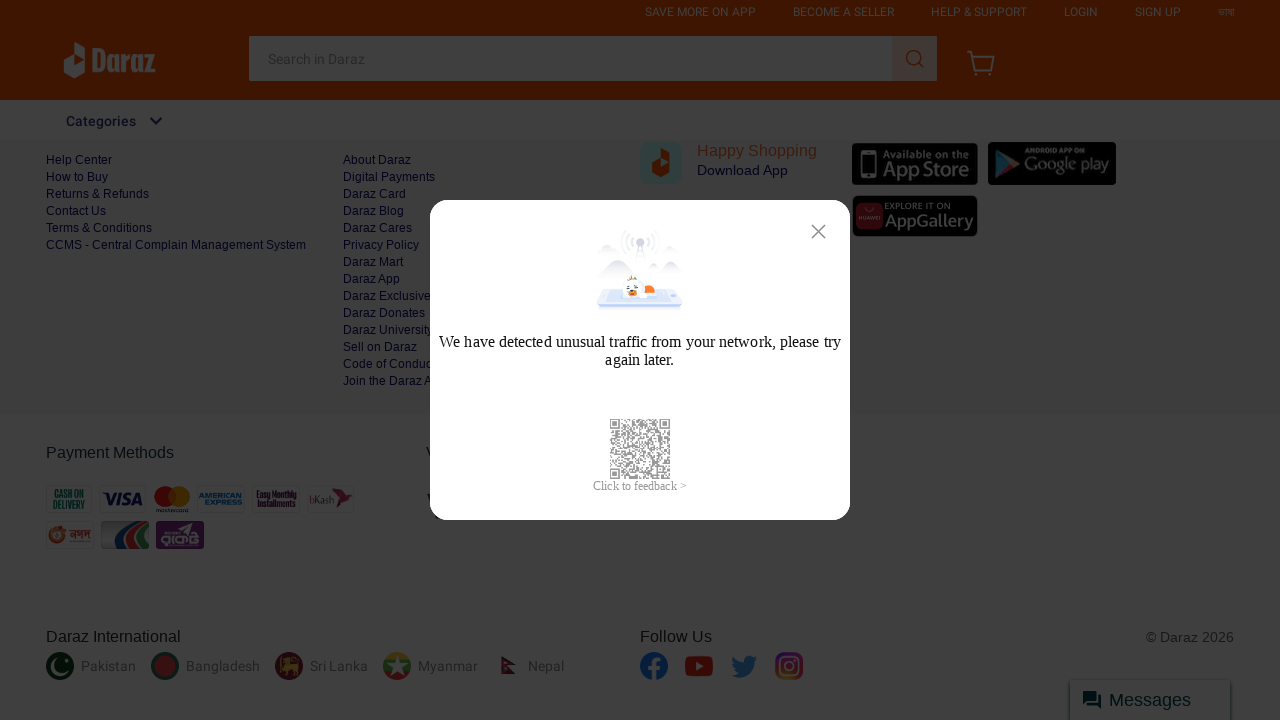

Scrolled to position 1500px to load content
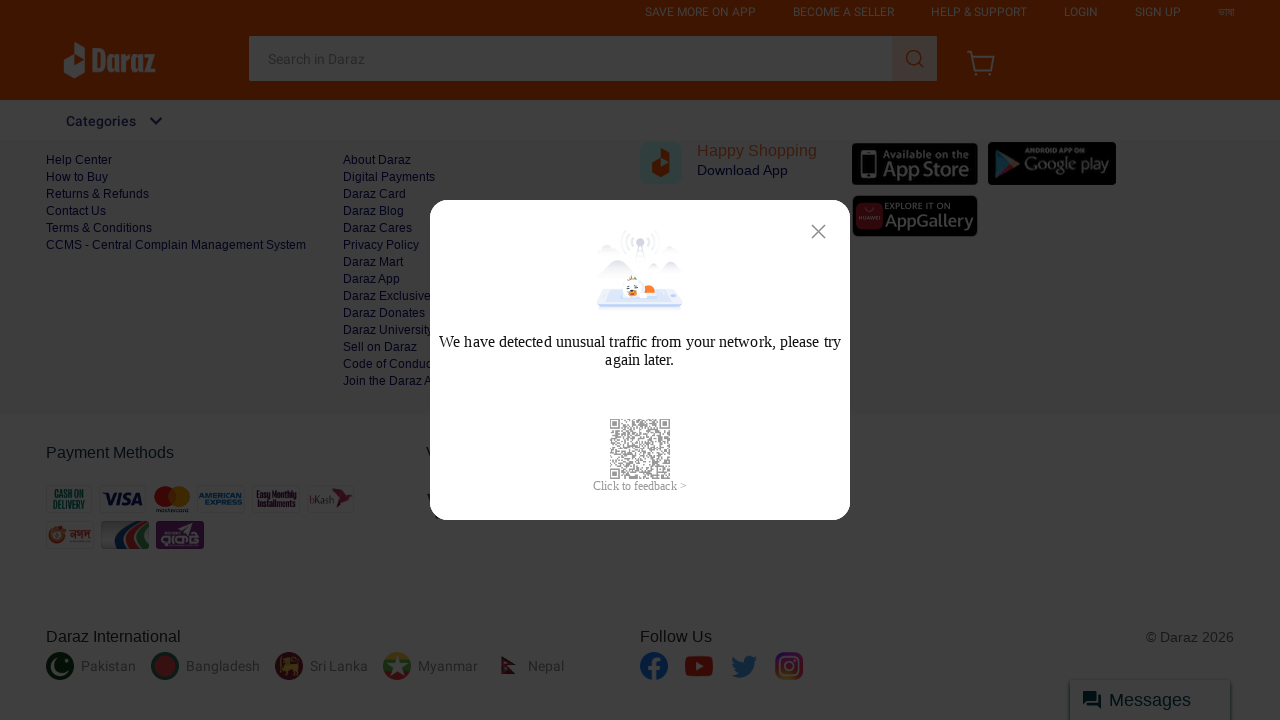

Waited 500ms for content to load after scroll
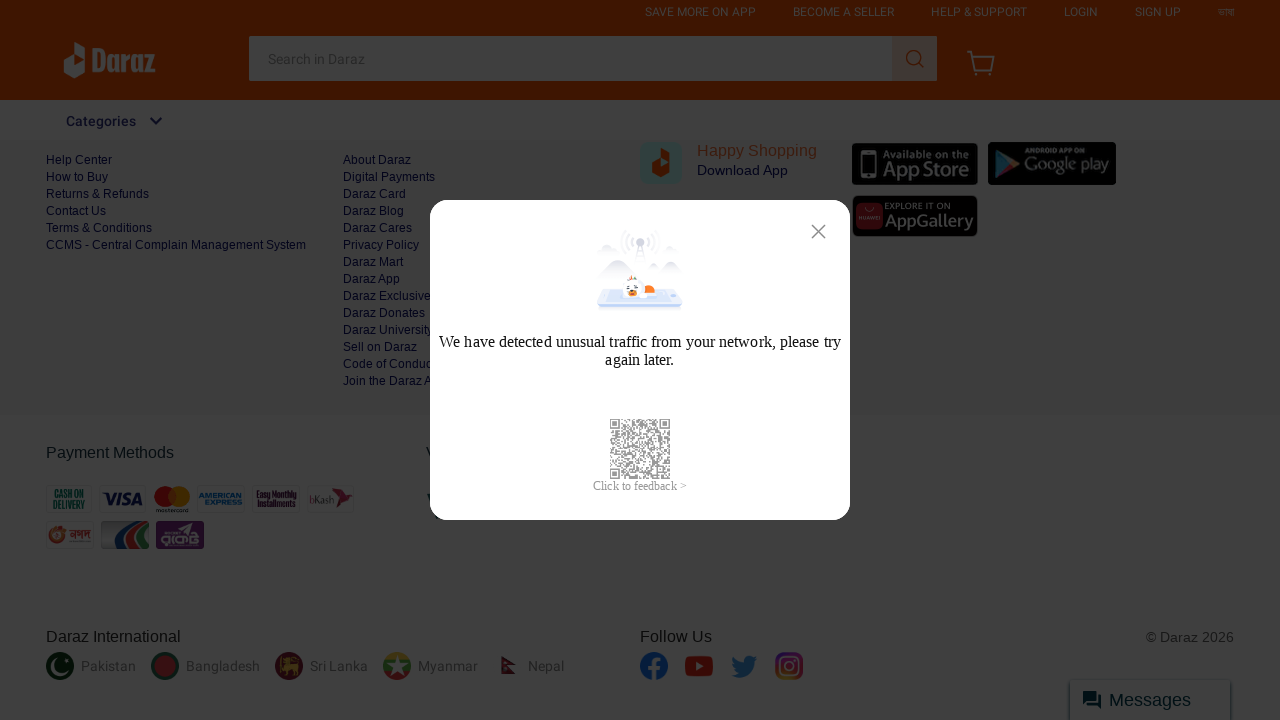

Scrolled to position 1600px to load content
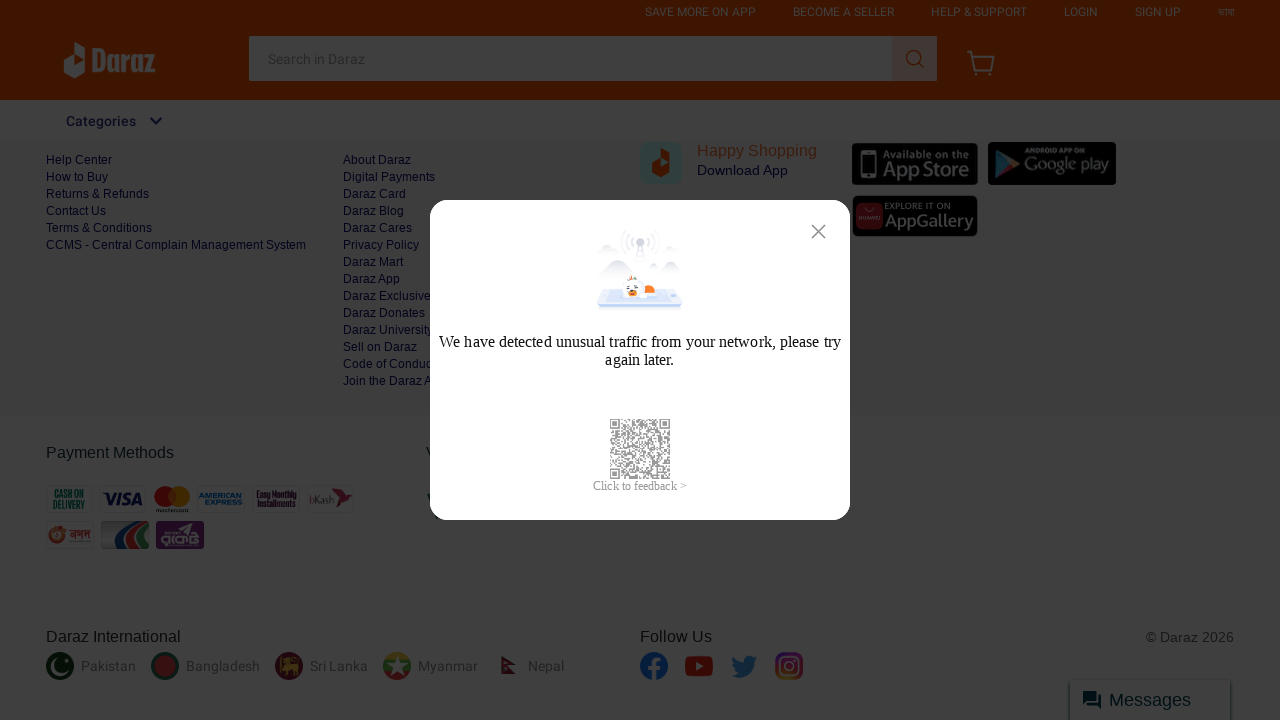

Waited 500ms for content to load after scroll
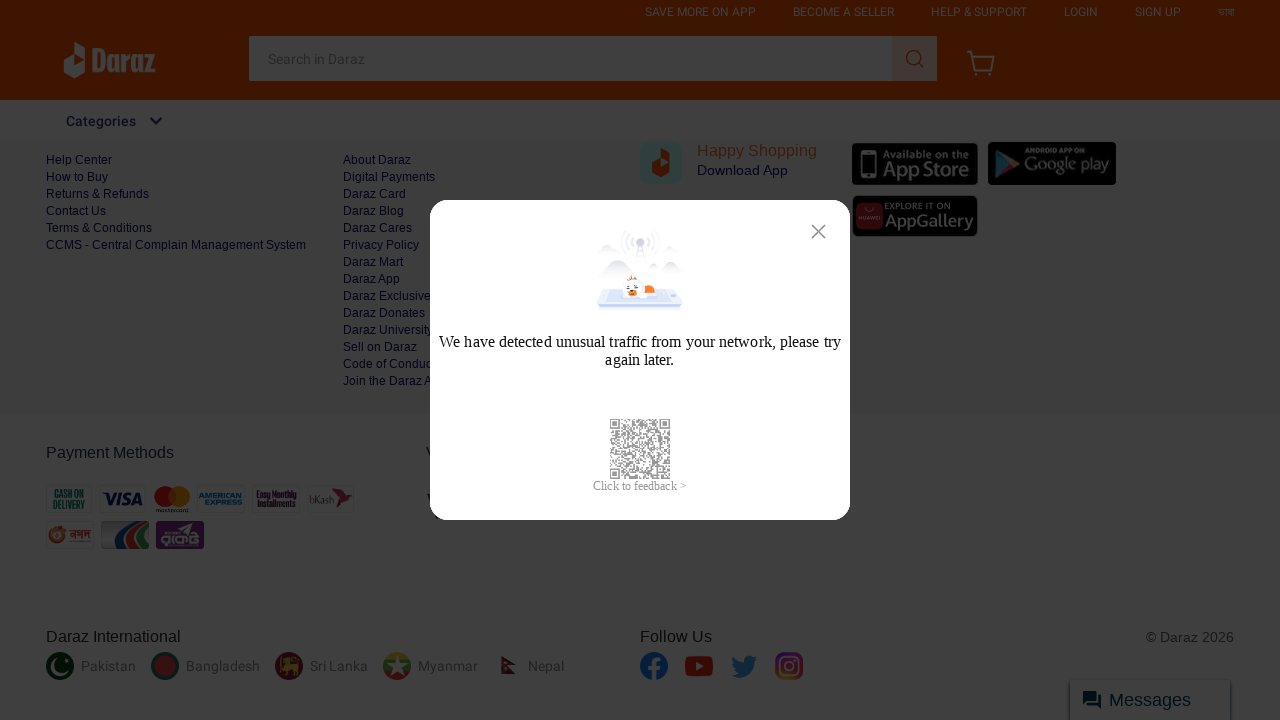

Scrolled to position 1700px to load content
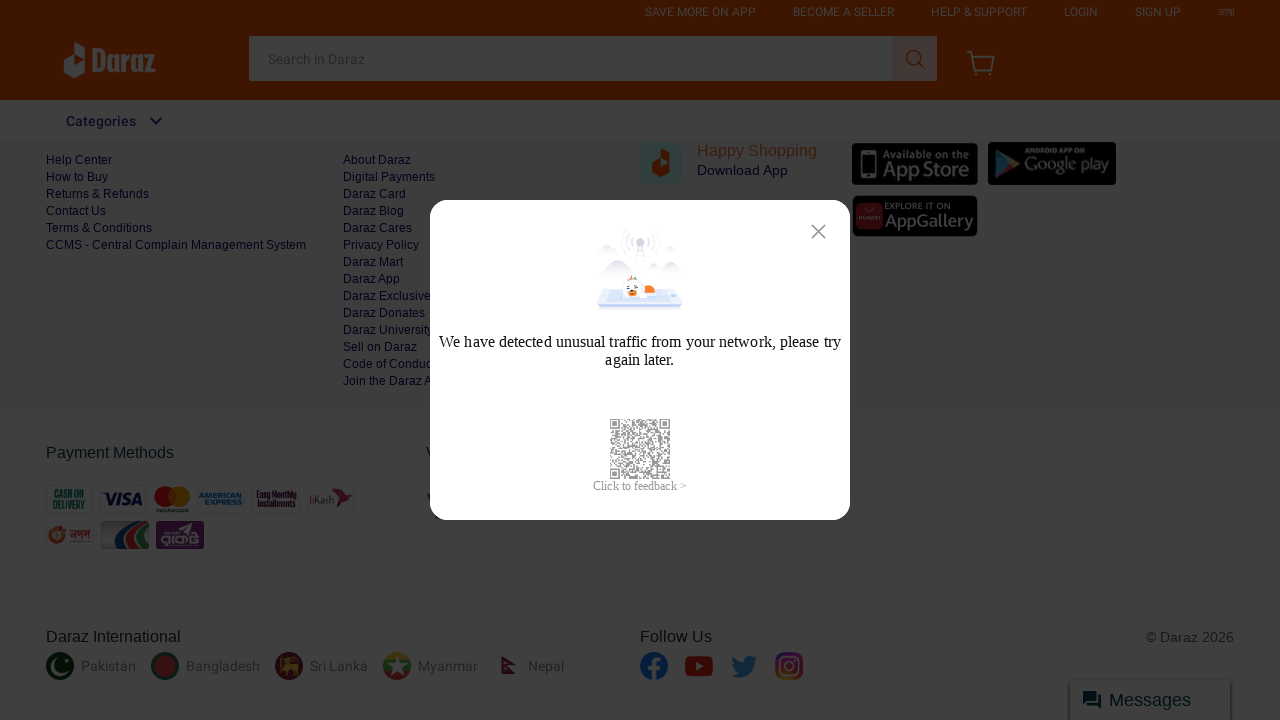

Waited 500ms for content to load after scroll
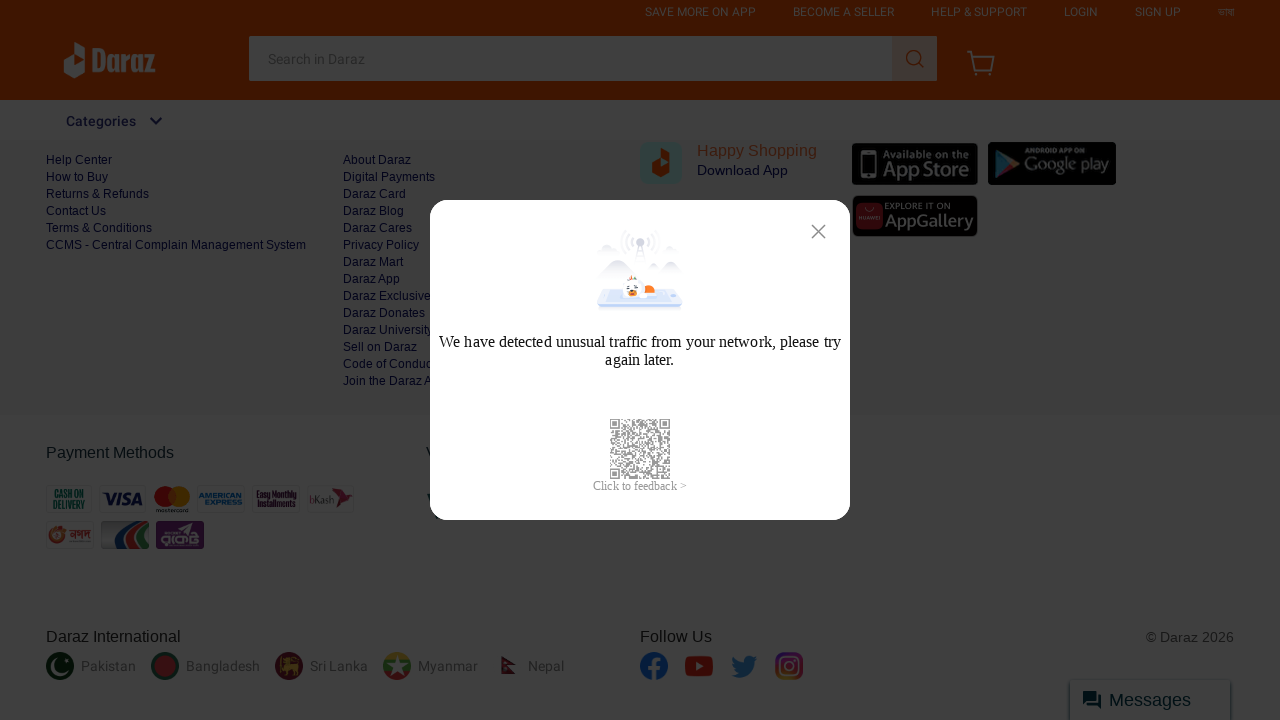

Scrolled to position 1800px to load content
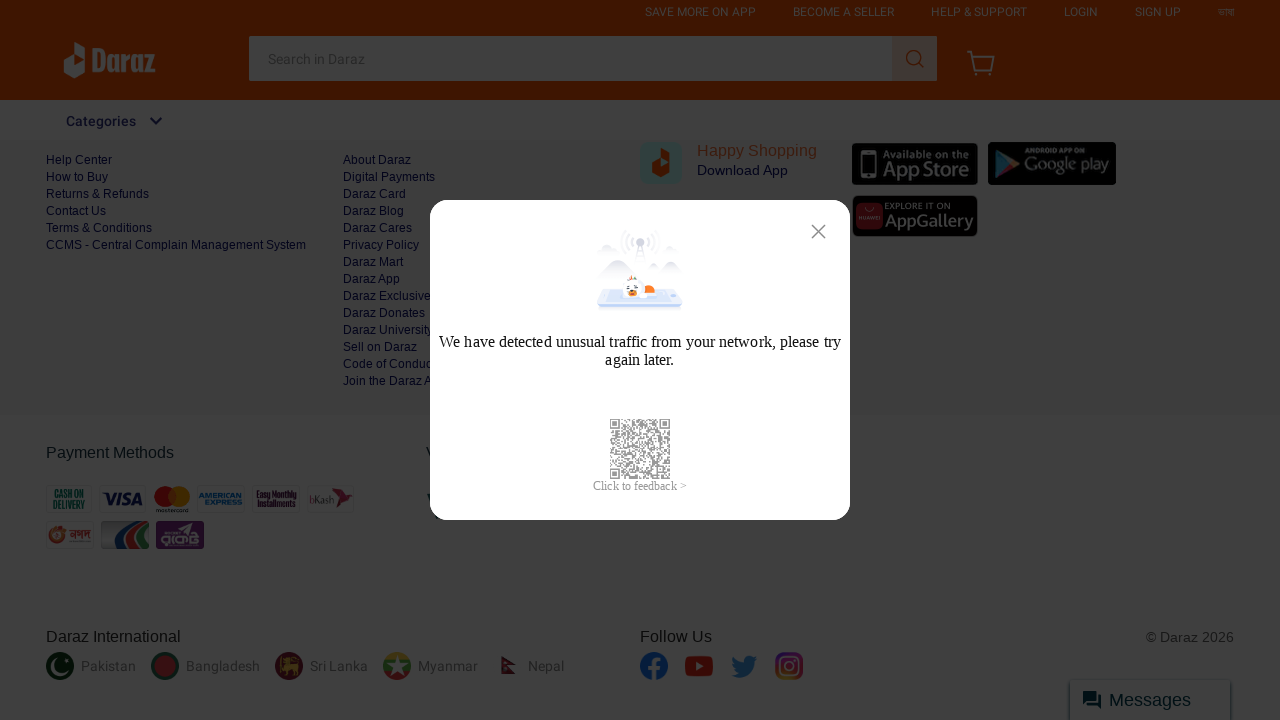

Waited 500ms for content to load after scroll
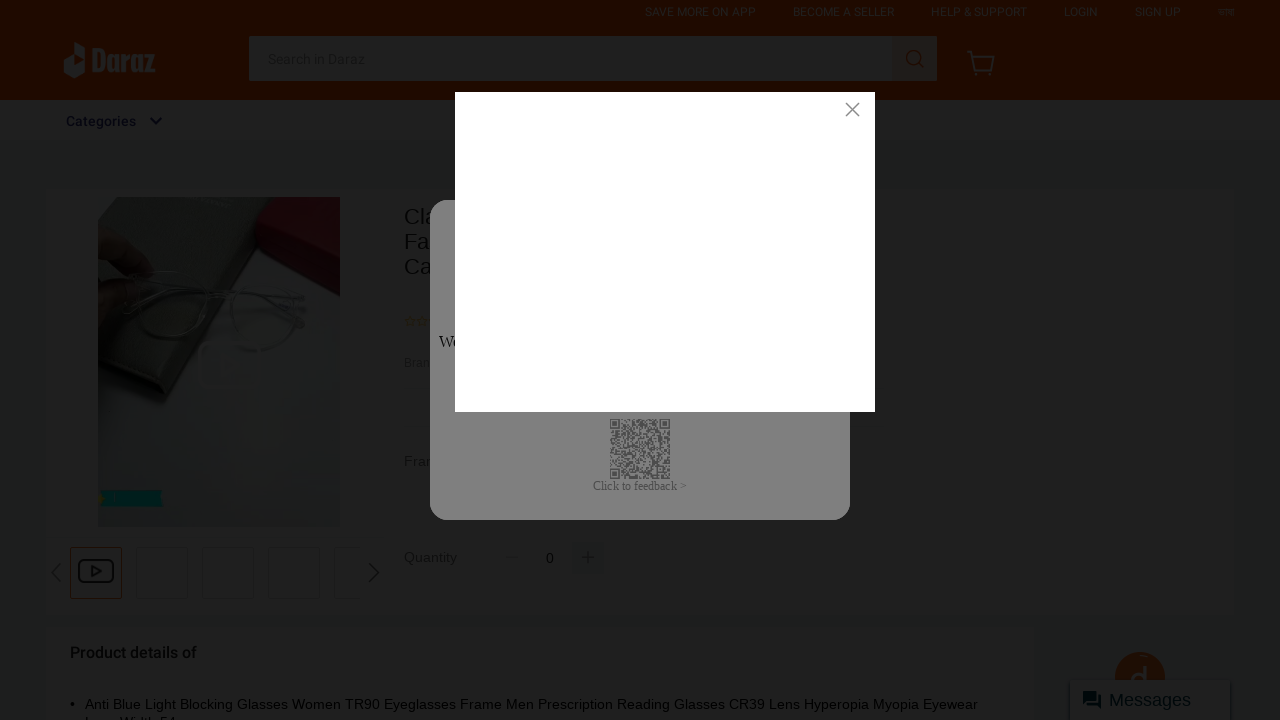

Scrolled to position 1900px to load content
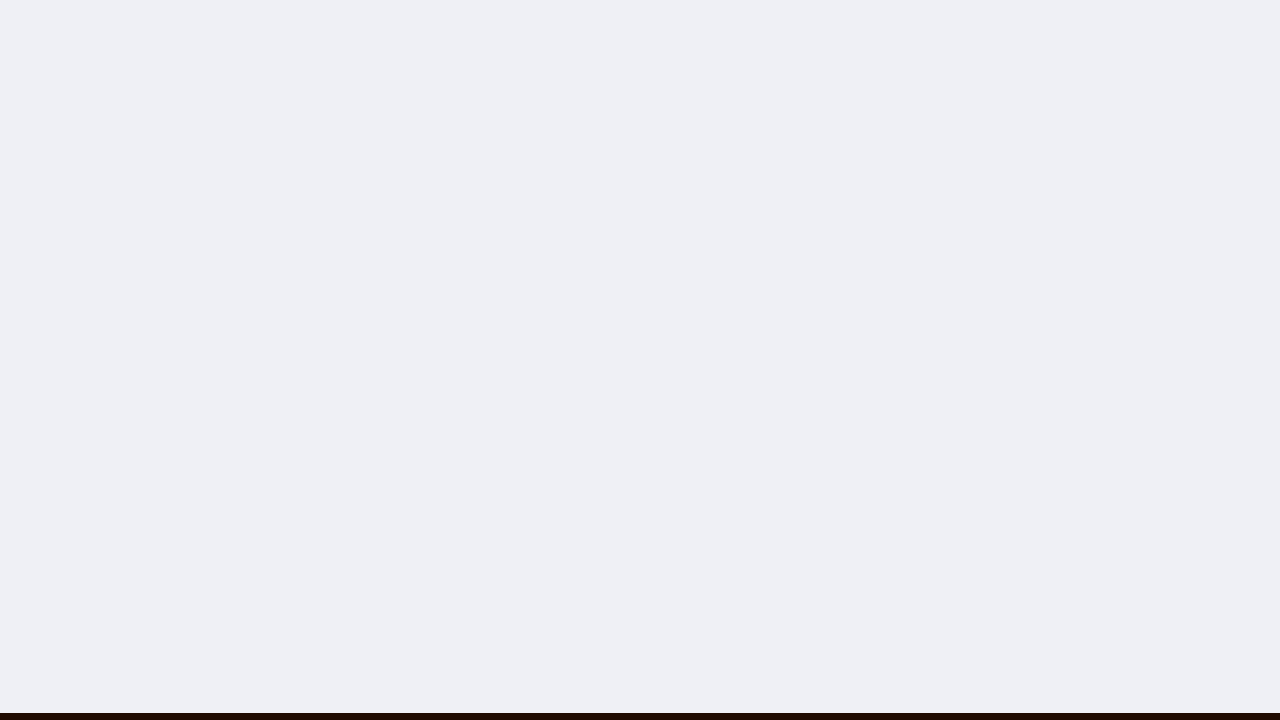

Waited 500ms for content to load after scroll
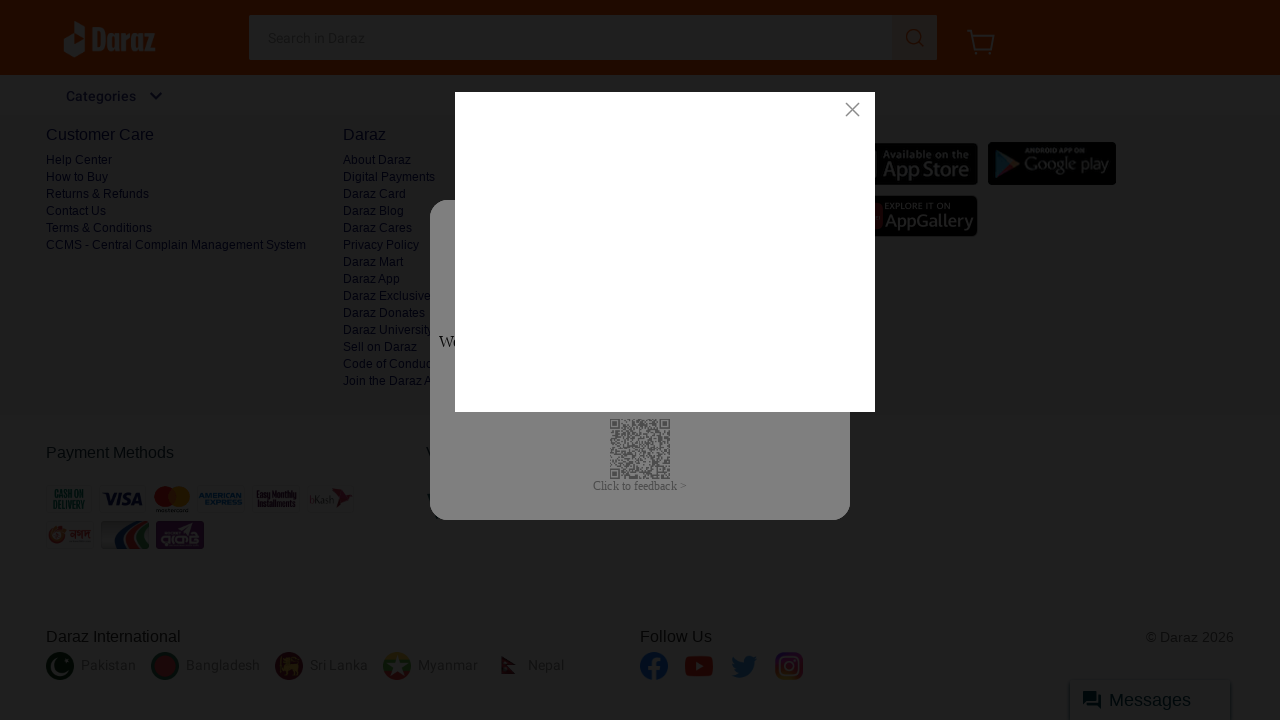

Scrolled to position 2000px to load content
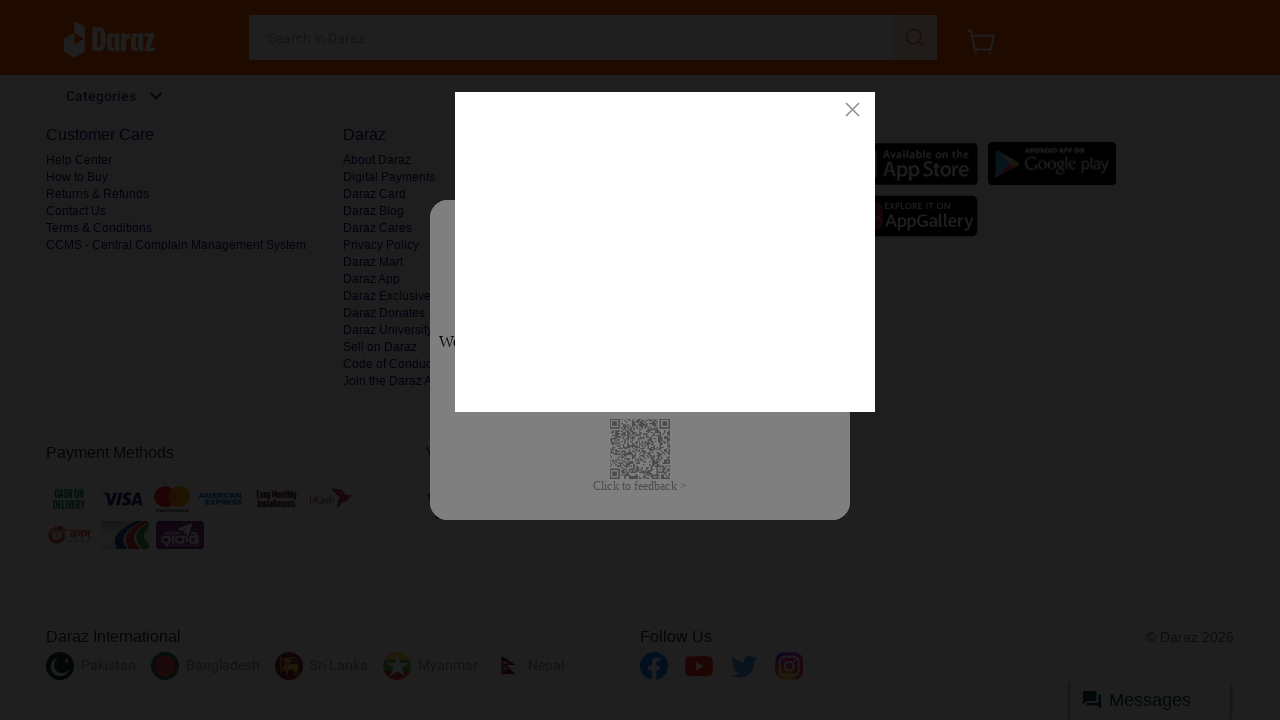

Waited 500ms for content to load after scroll
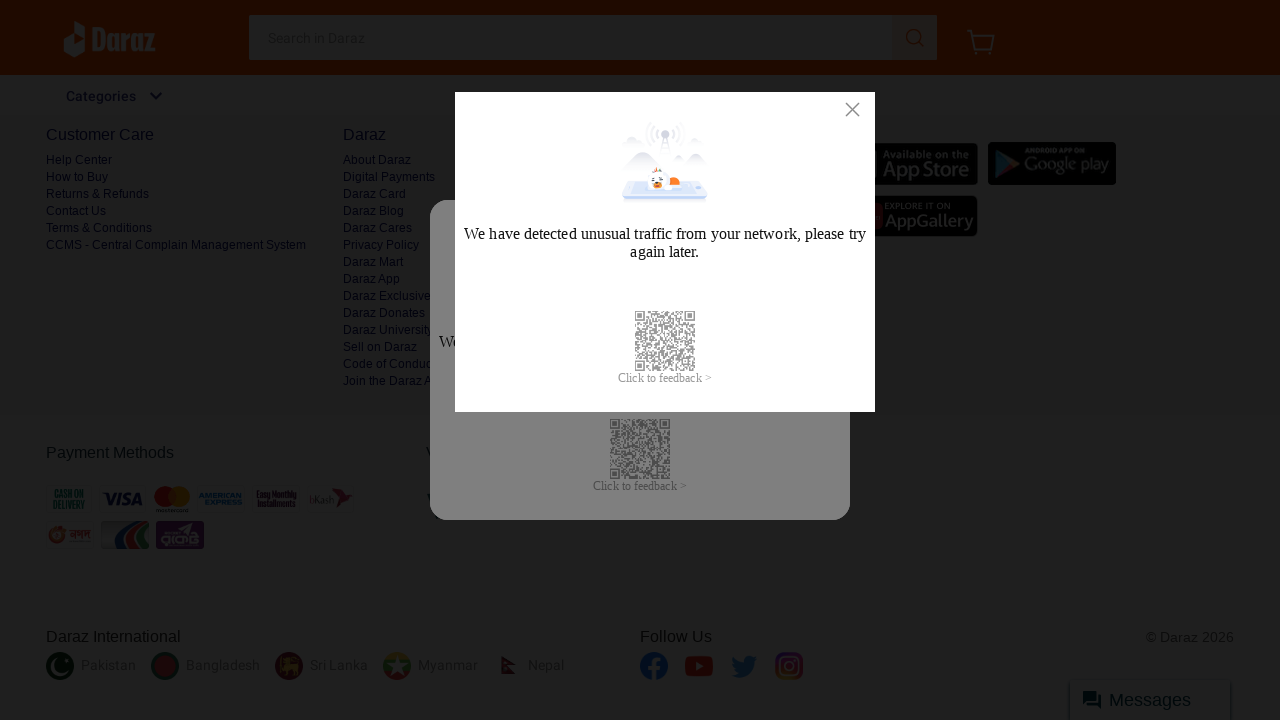

Scrolled to position 2100px to load content
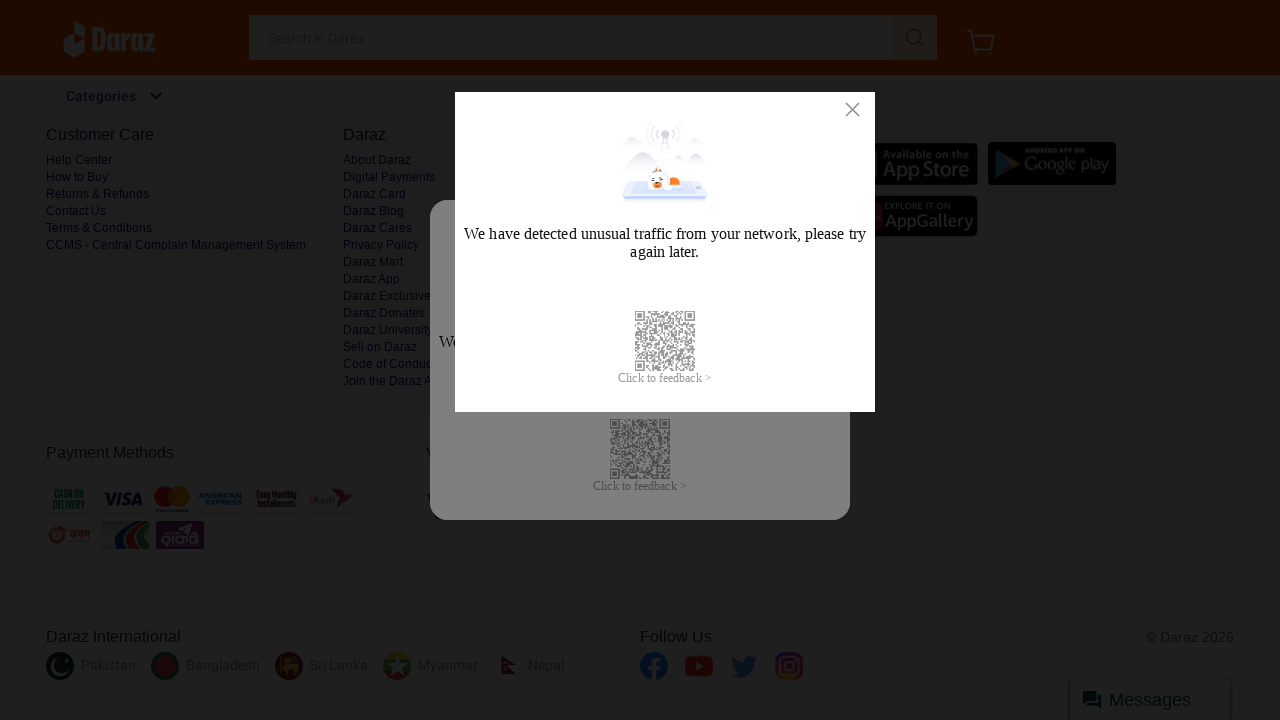

Waited 500ms for content to load after scroll
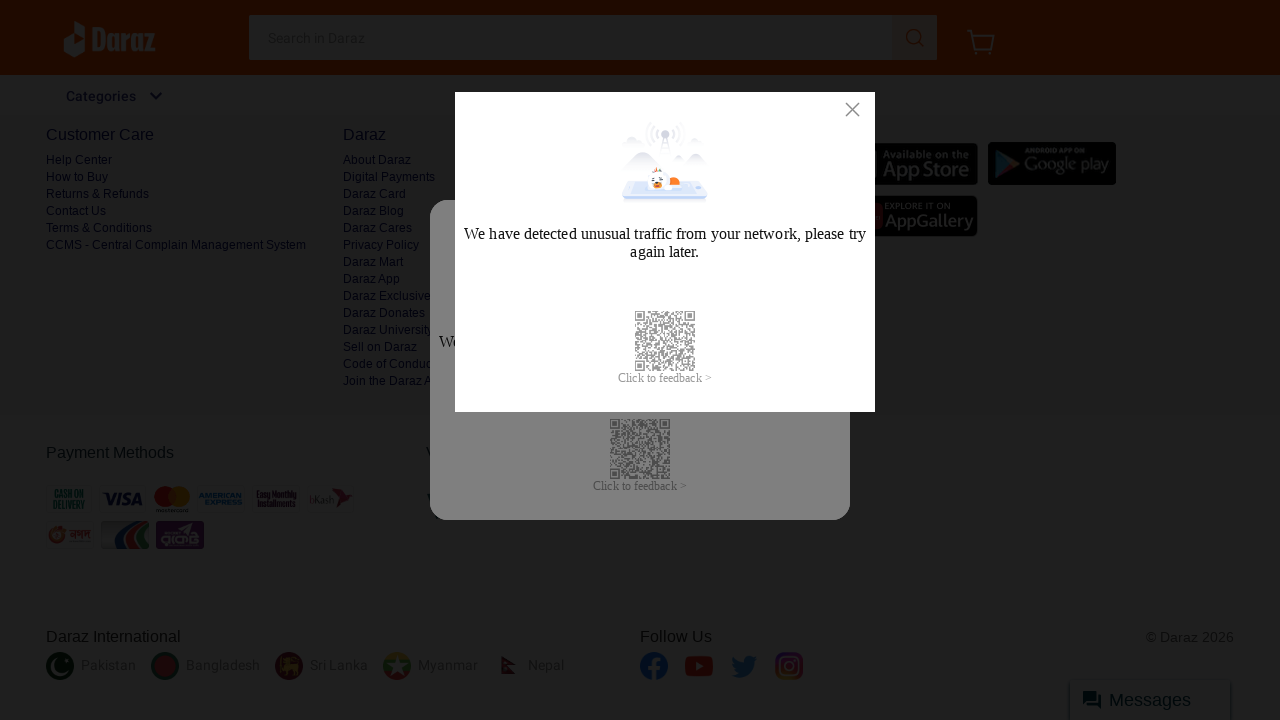

Scrolled to position 2200px to load content
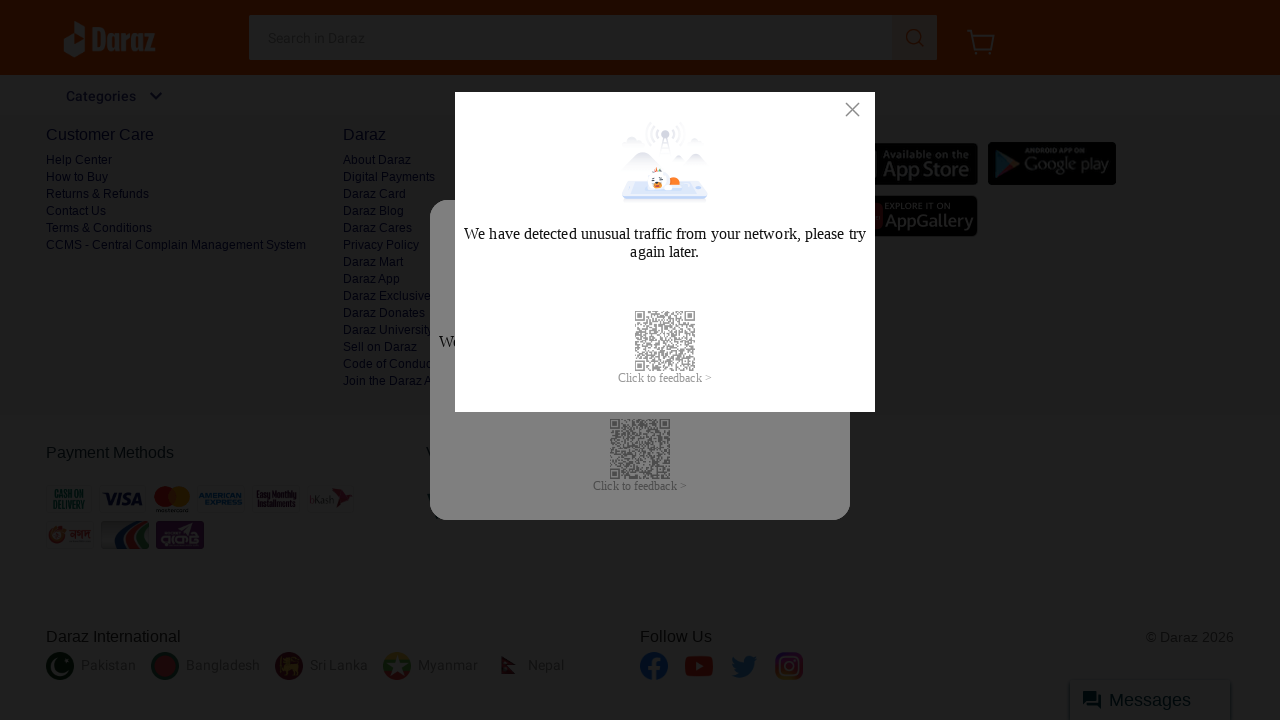

Waited 500ms for content to load after scroll
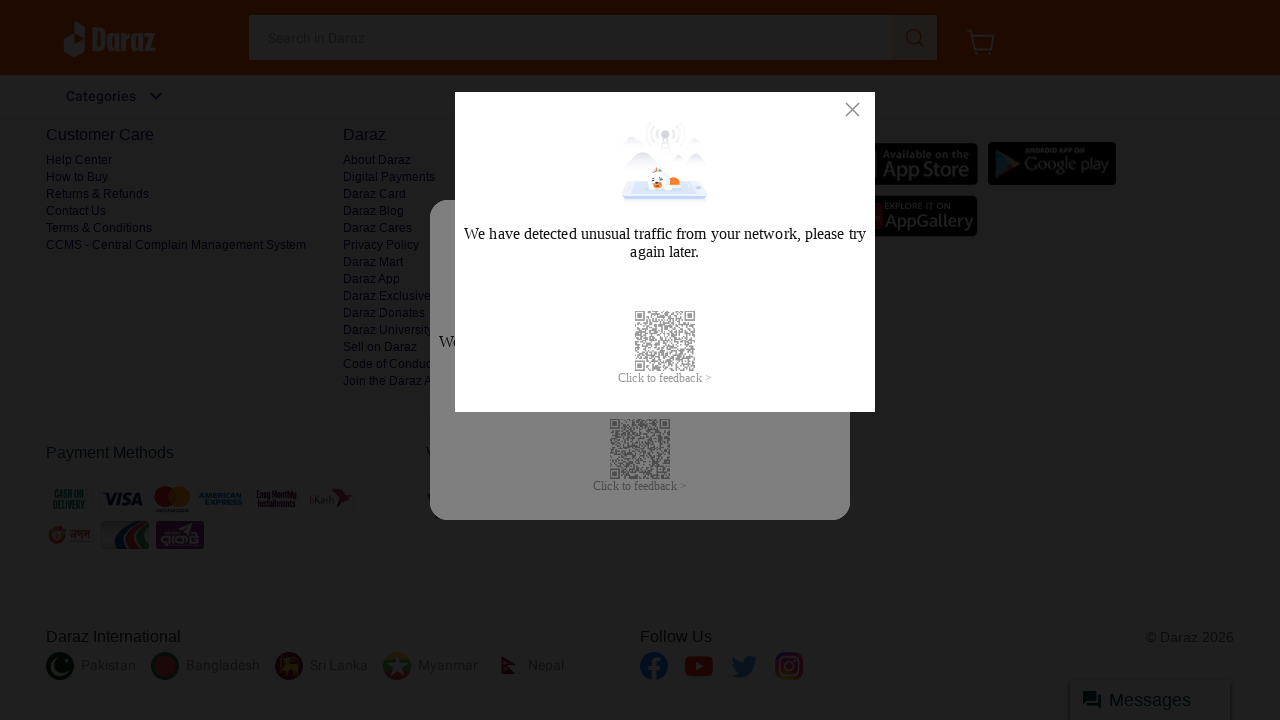

Scrolled to position 2300px to load content
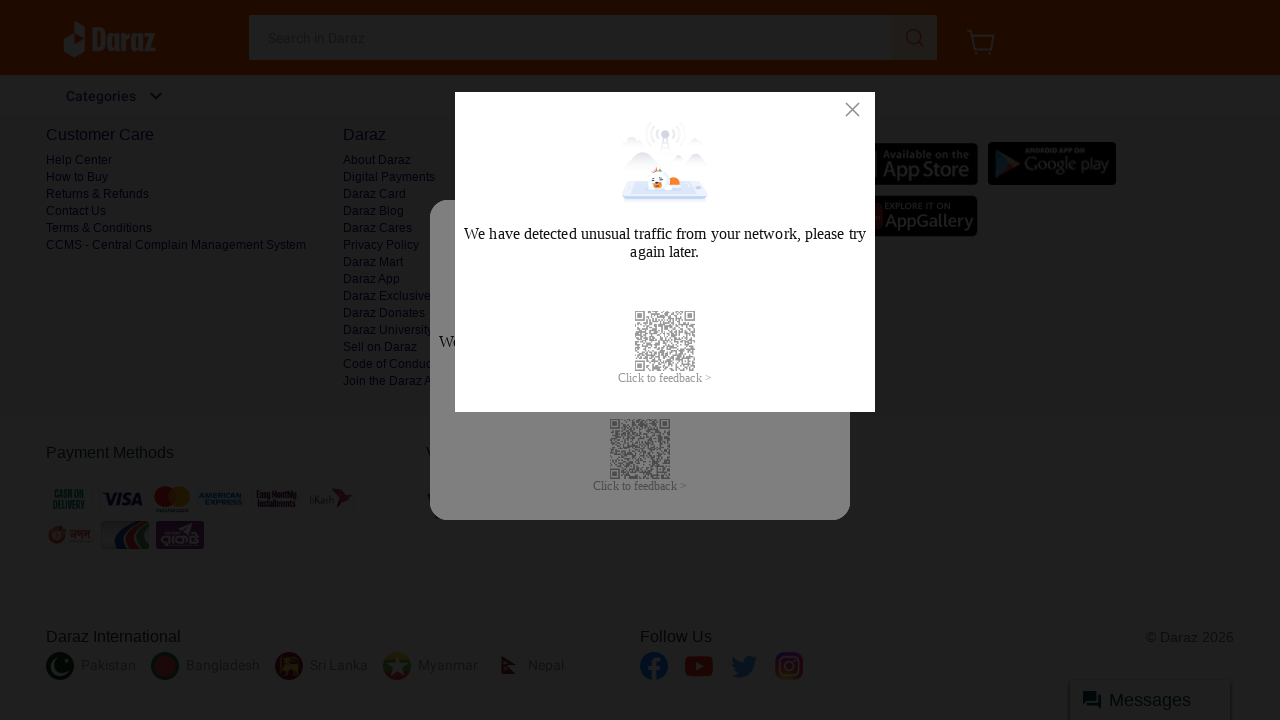

Waited 500ms for content to load after scroll
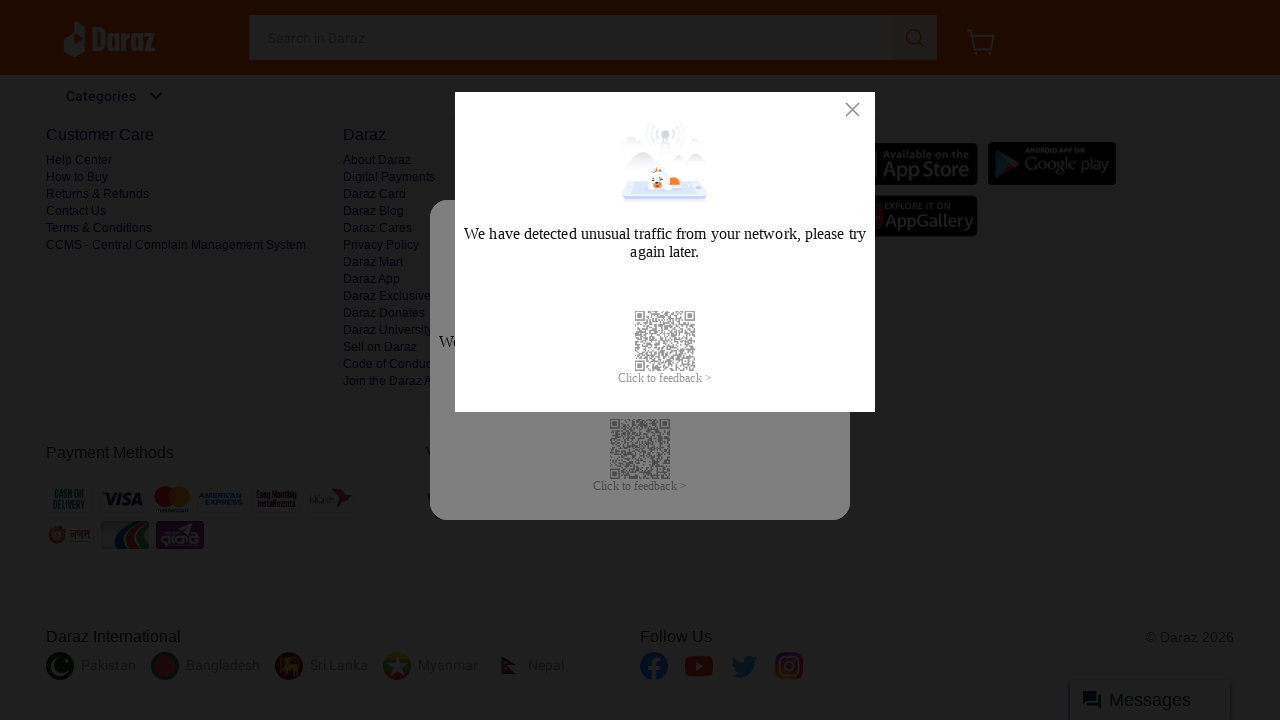

Scrolled to position 2400px to load content
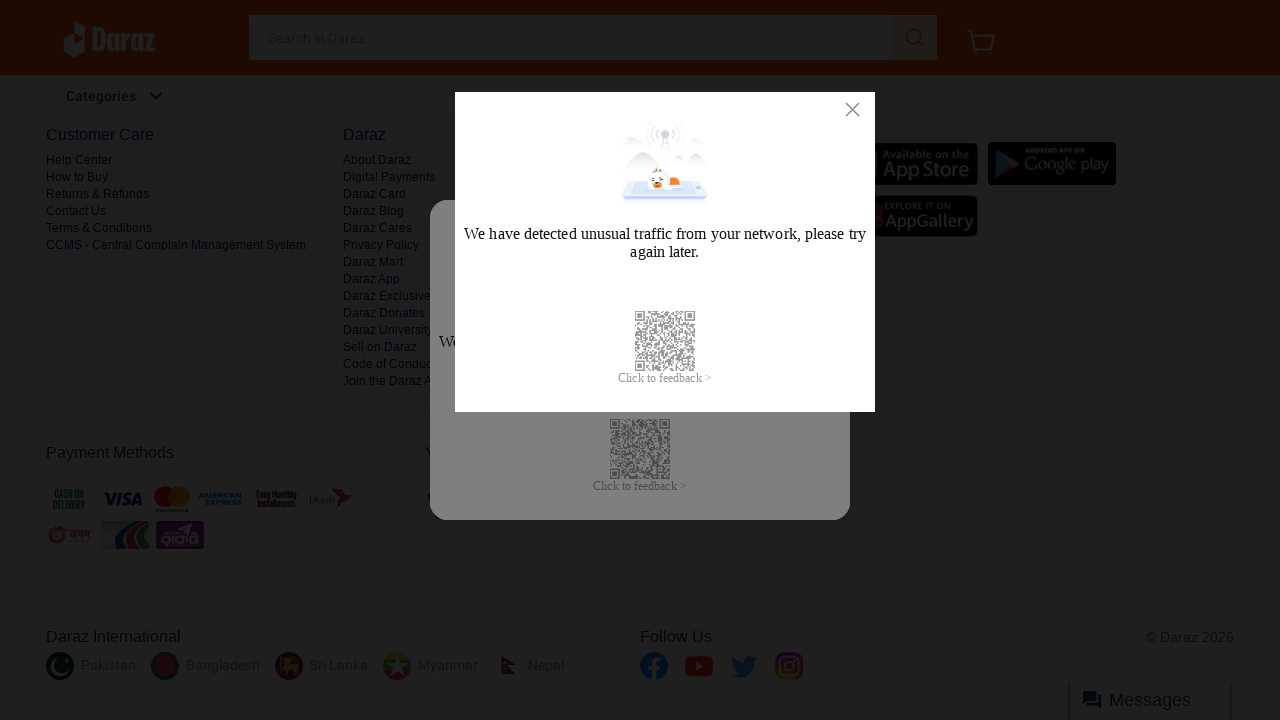

Waited 500ms for content to load after scroll
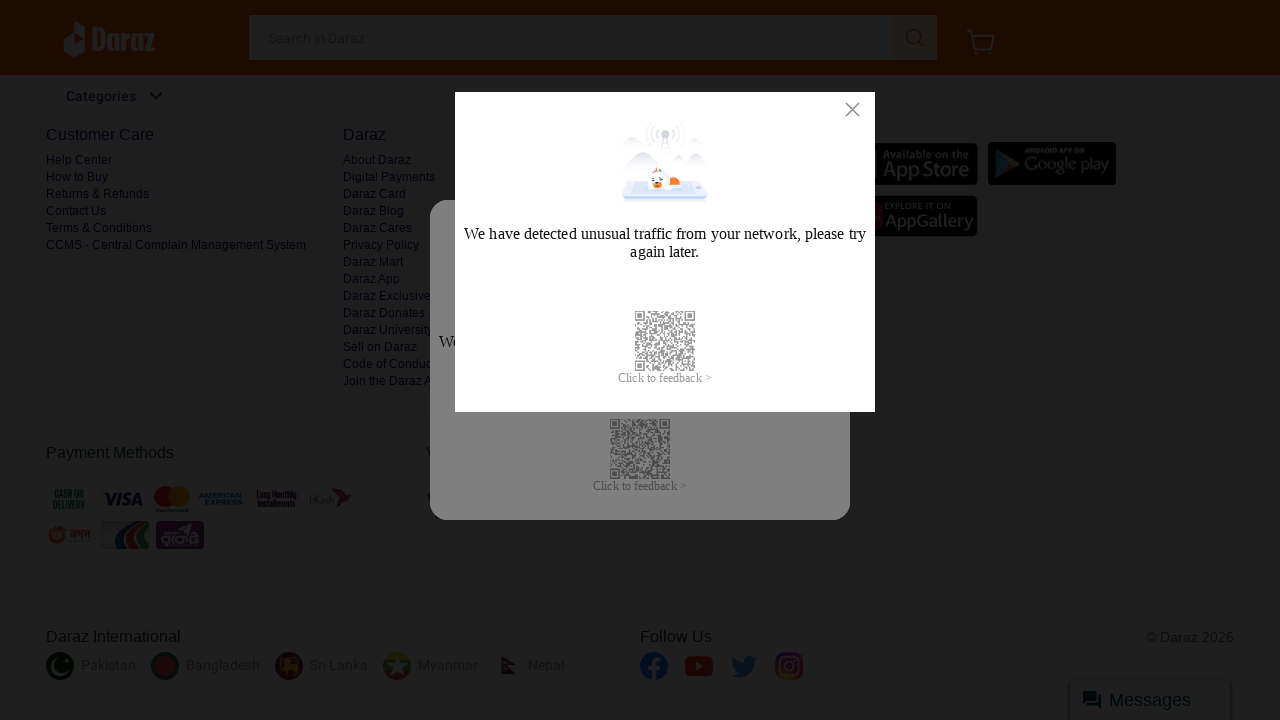

Scrolled to position 2500px to load content
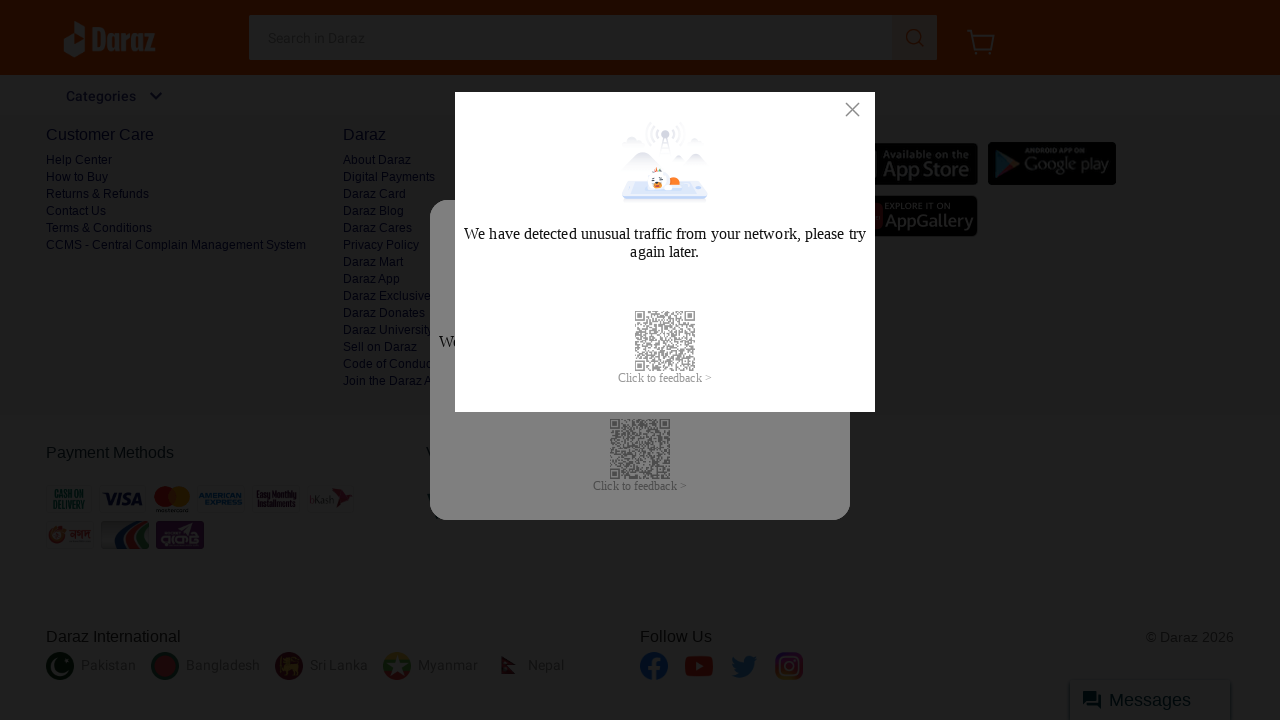

Waited 500ms for content to load after scroll
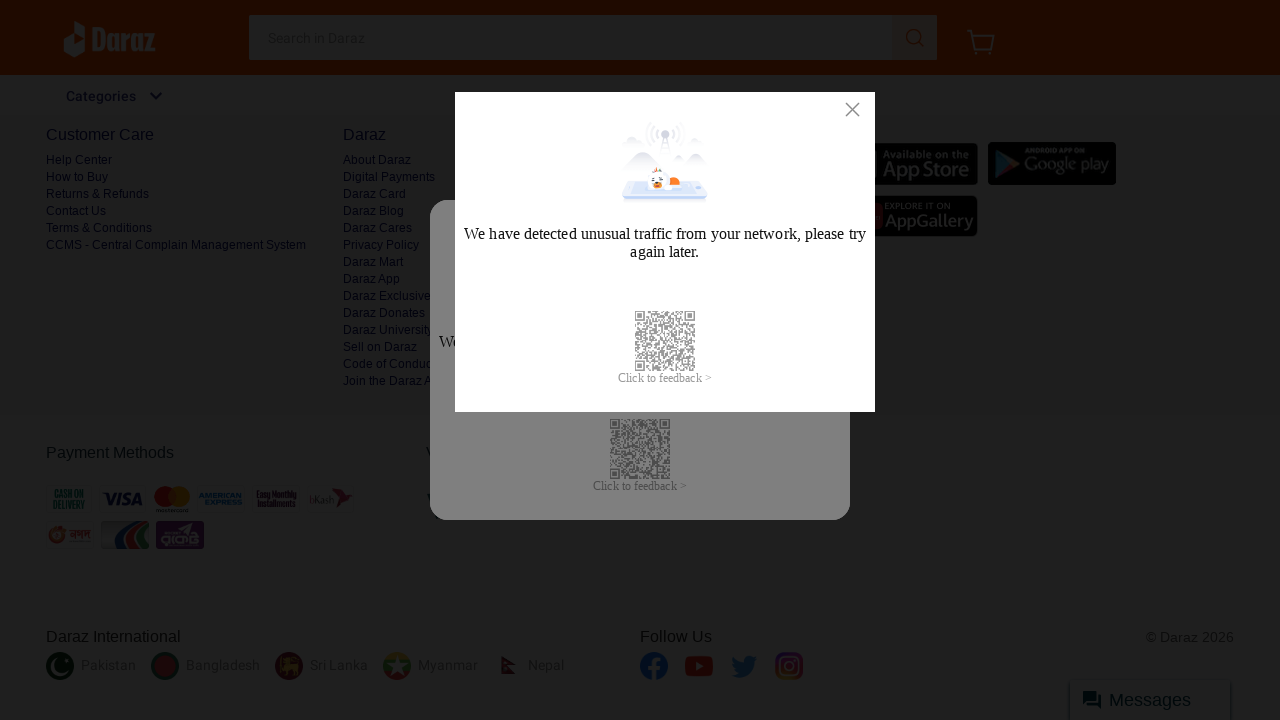

Scrolled to position 2600px to load content
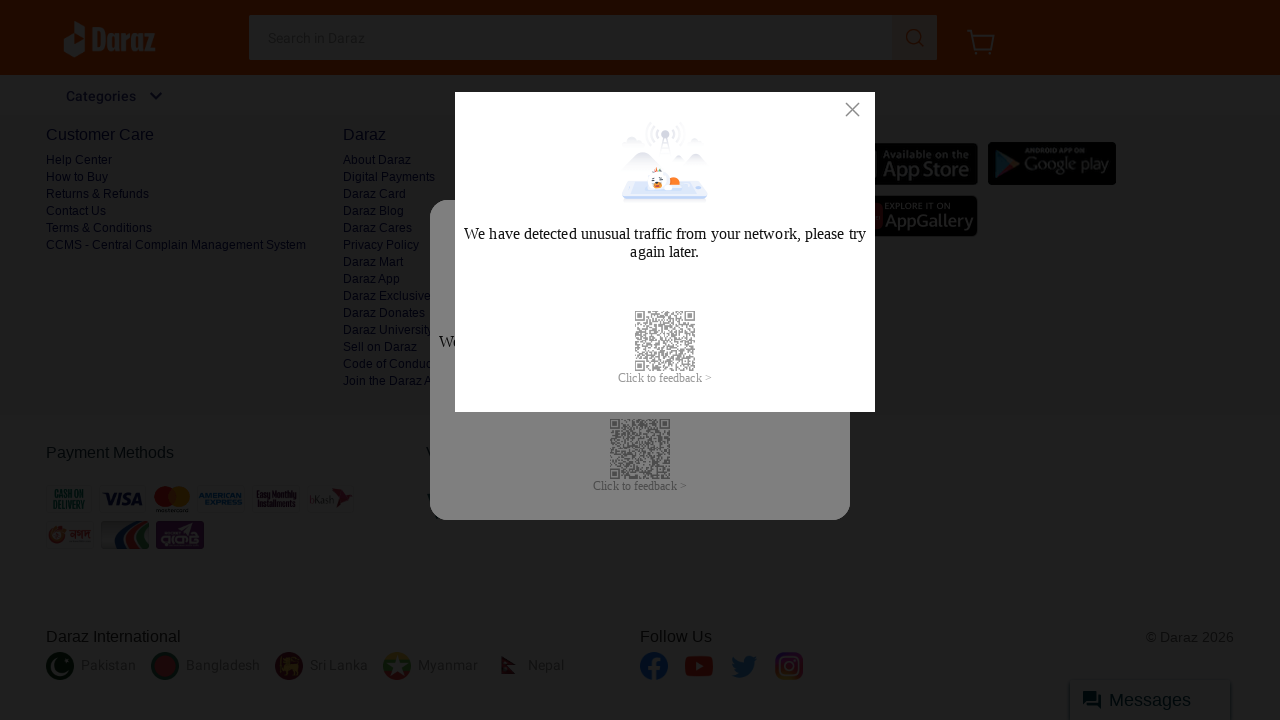

Waited 500ms for content to load after scroll
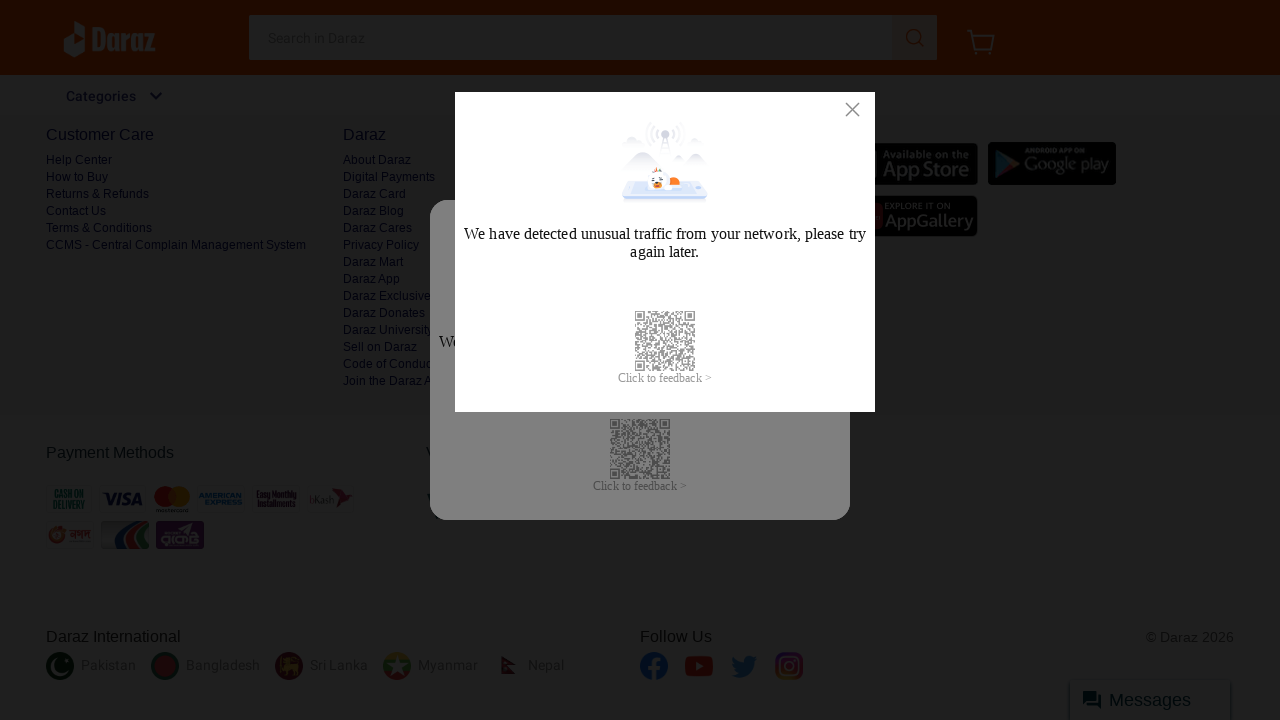

Scrolled to position 2700px to load content
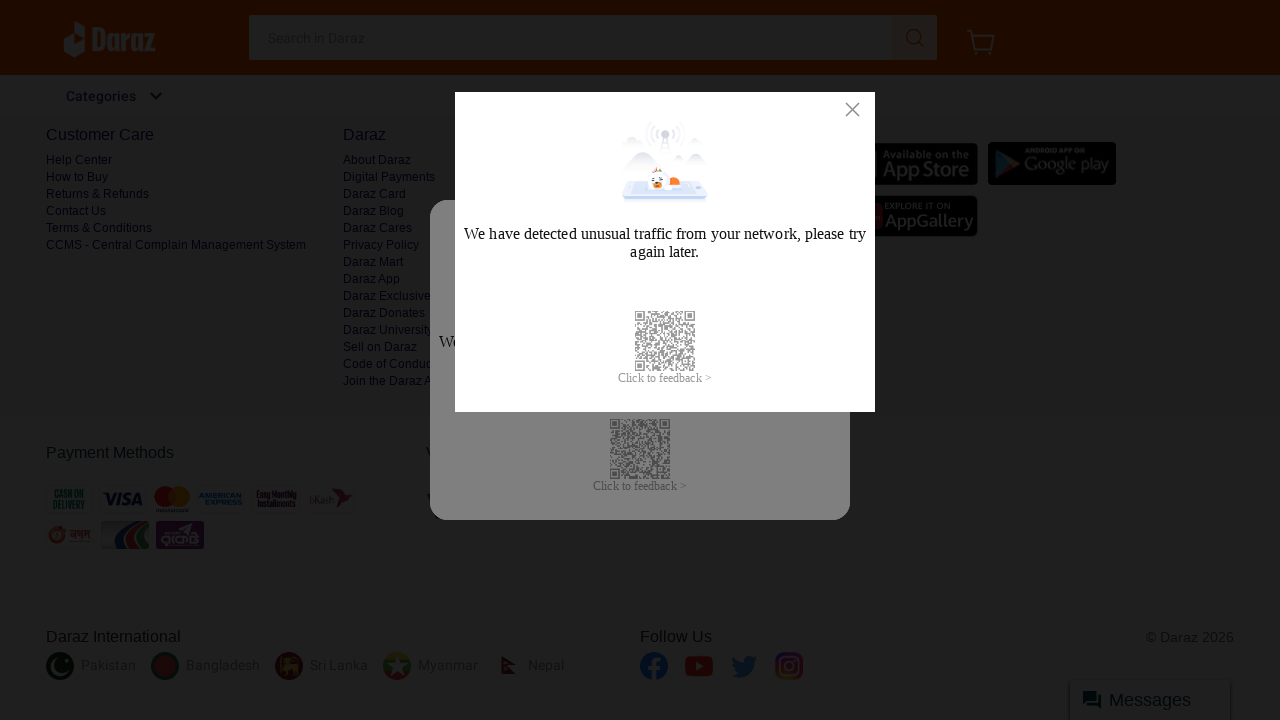

Waited 500ms for content to load after scroll
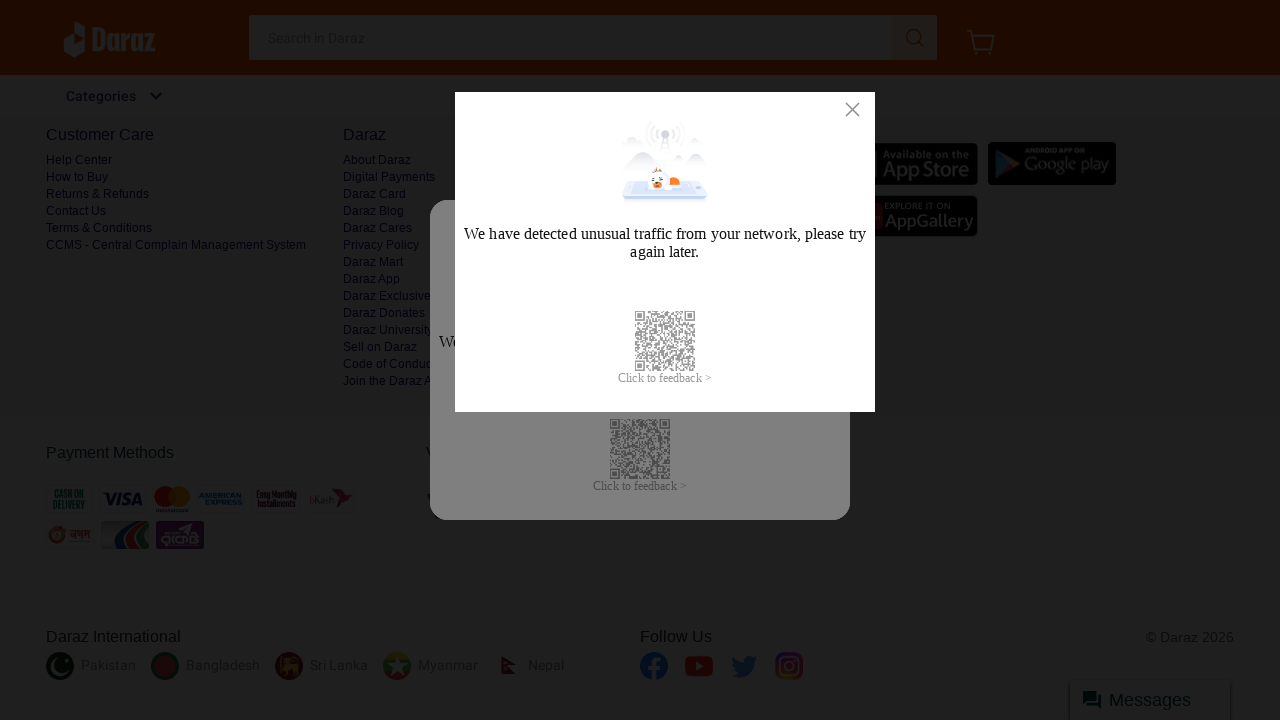

Scrolled to position 2800px to load content
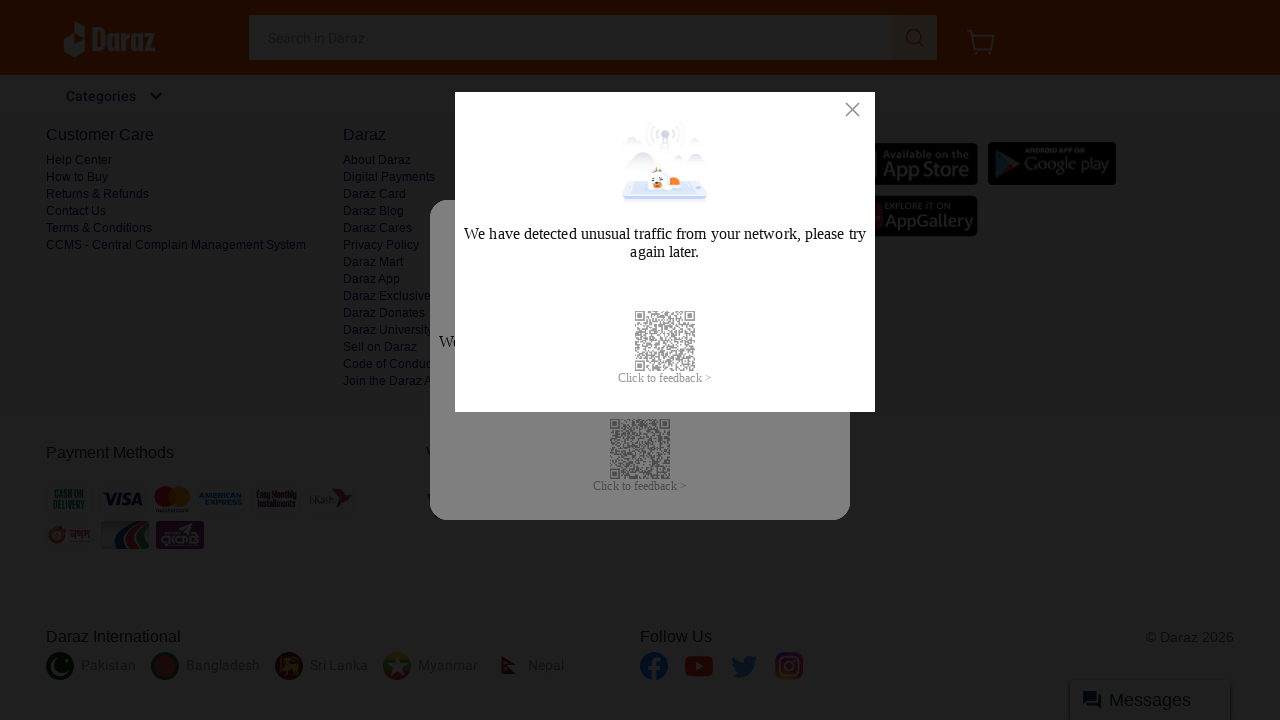

Waited 500ms for content to load after scroll
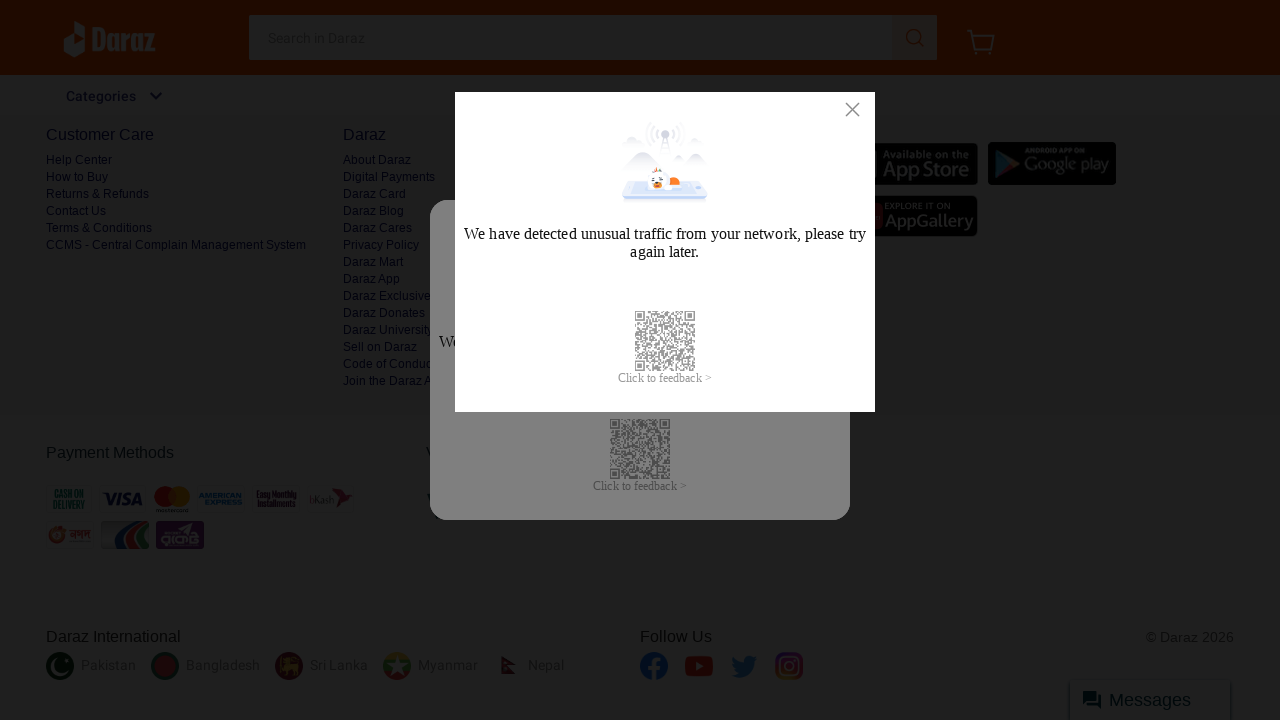

Comments/reviews section loaded and visible
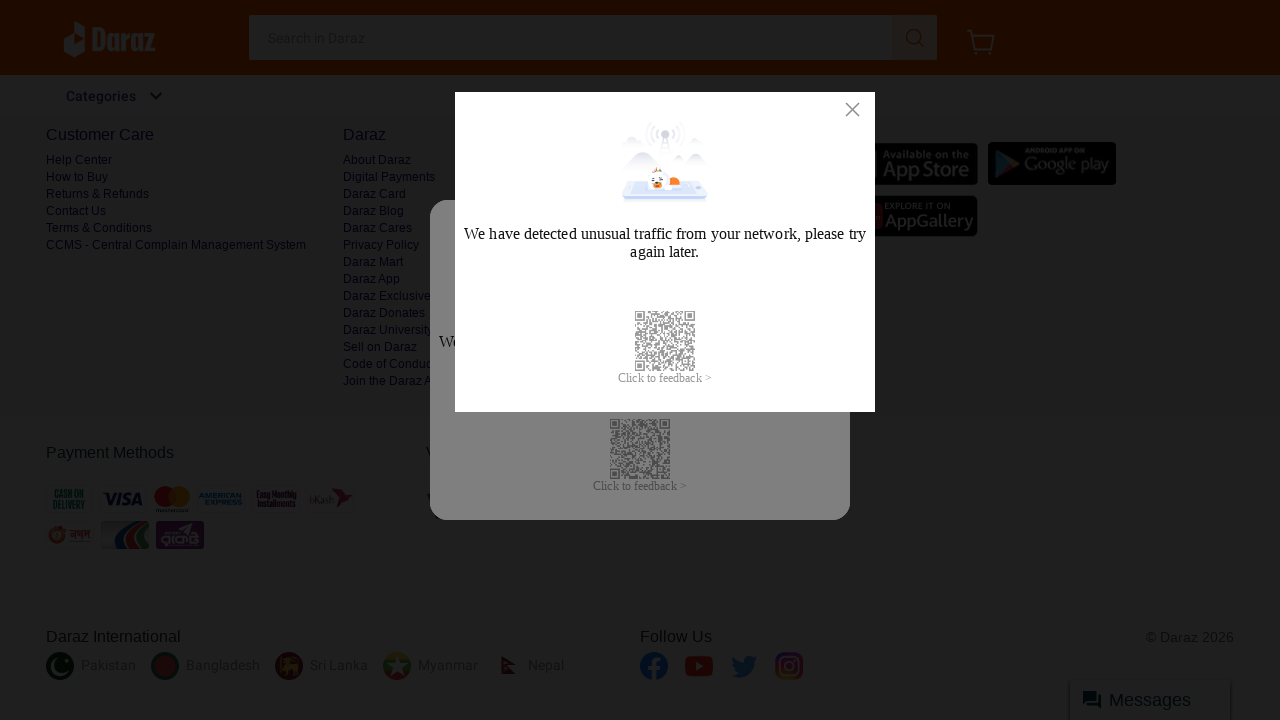

Verified 1 comment(s) are present on the page
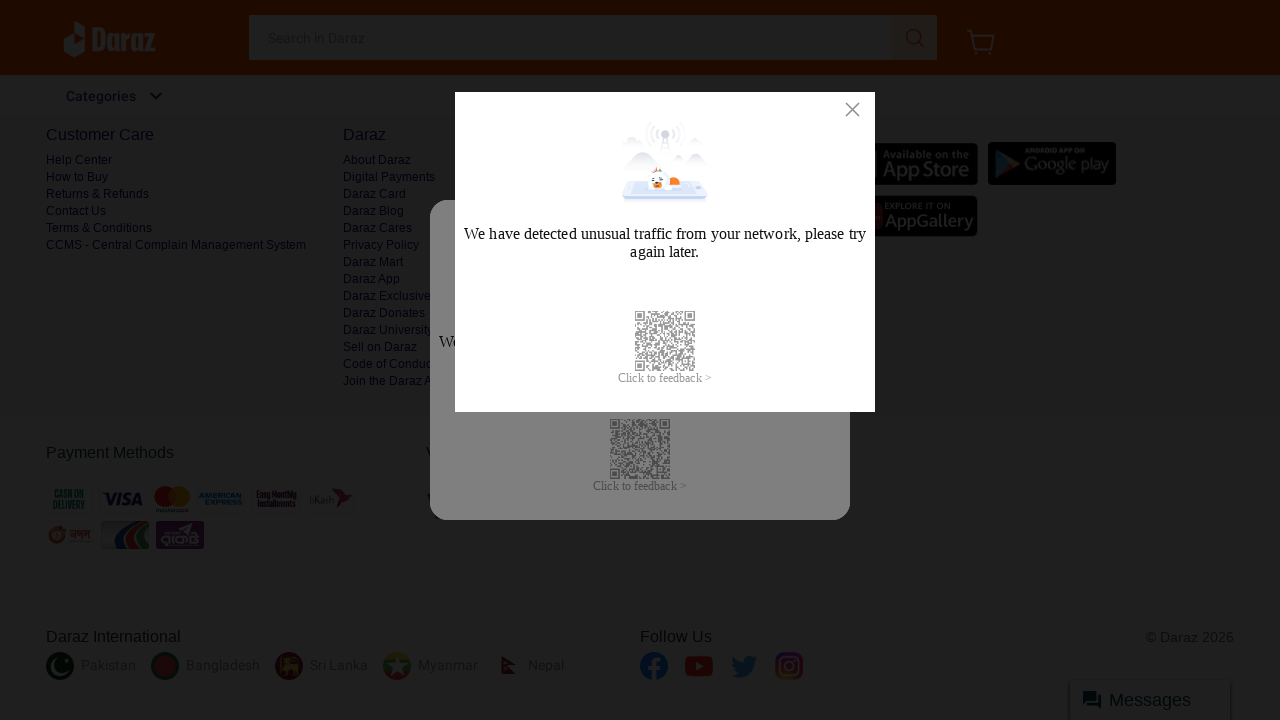

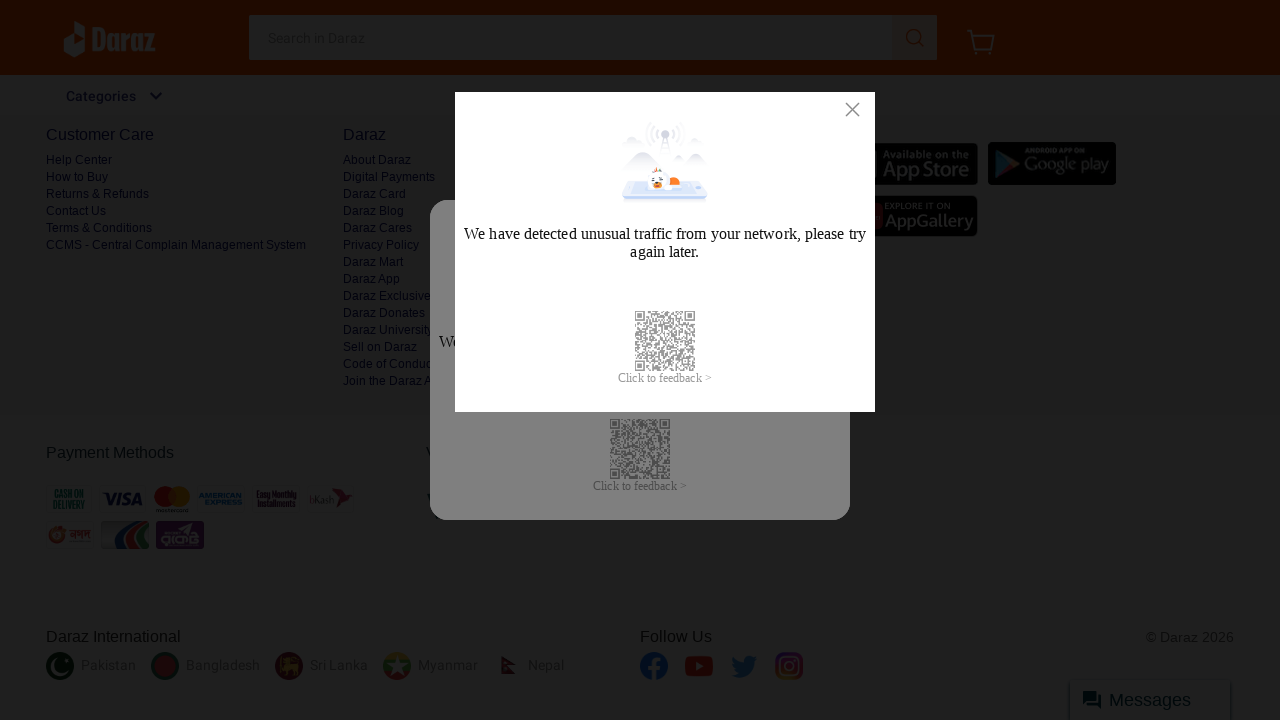